Tests adding 10 records to a web table form by filling name, age, and country fields, then submitting each record. After adding records, it reads the table to find the youngest record.

Starting URL: https://claruswaysda.github.io/addRecordWebTable.html

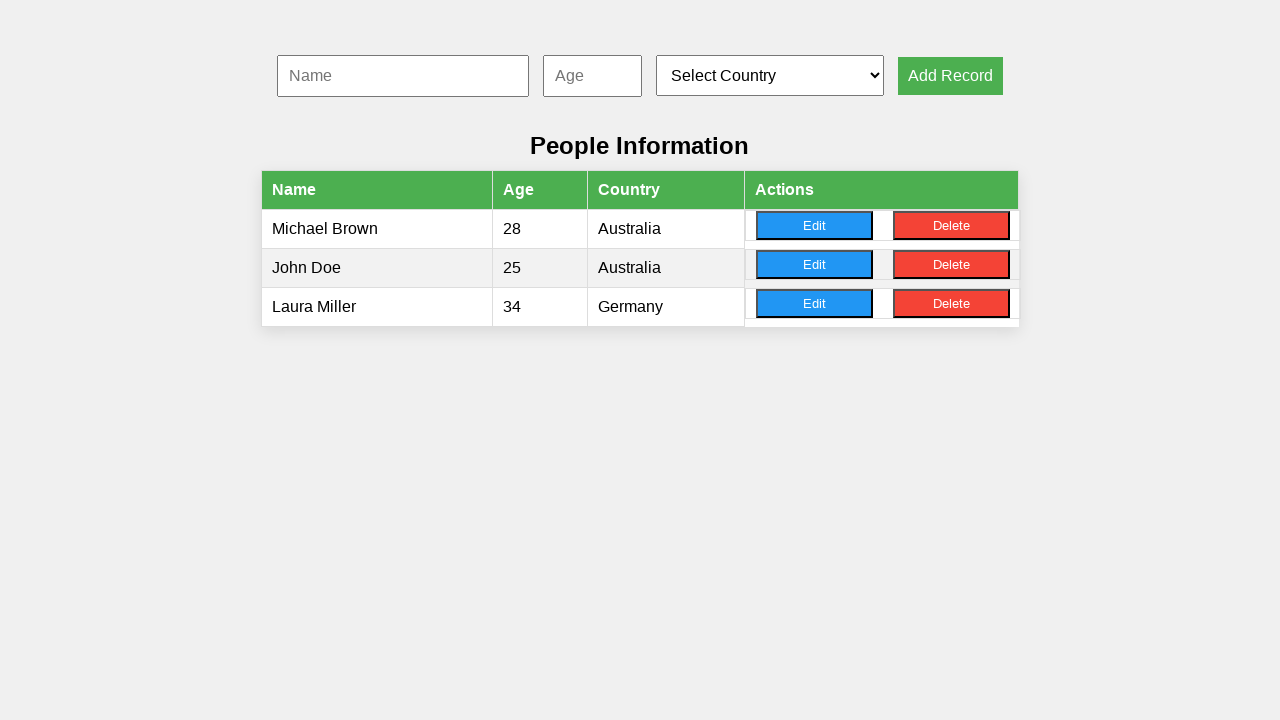

Filled name field with 'Olivia891' for record 1 on #nameInput
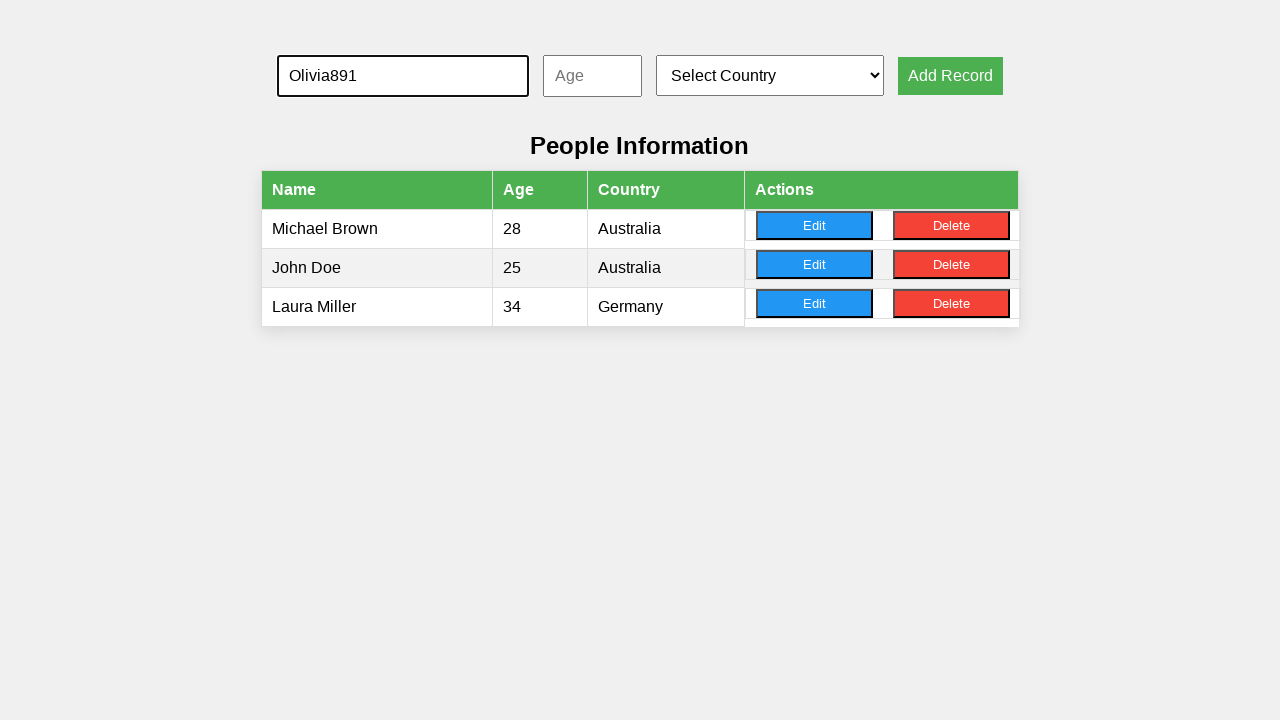

Filled age field with '15' for record 1 on #ageInput
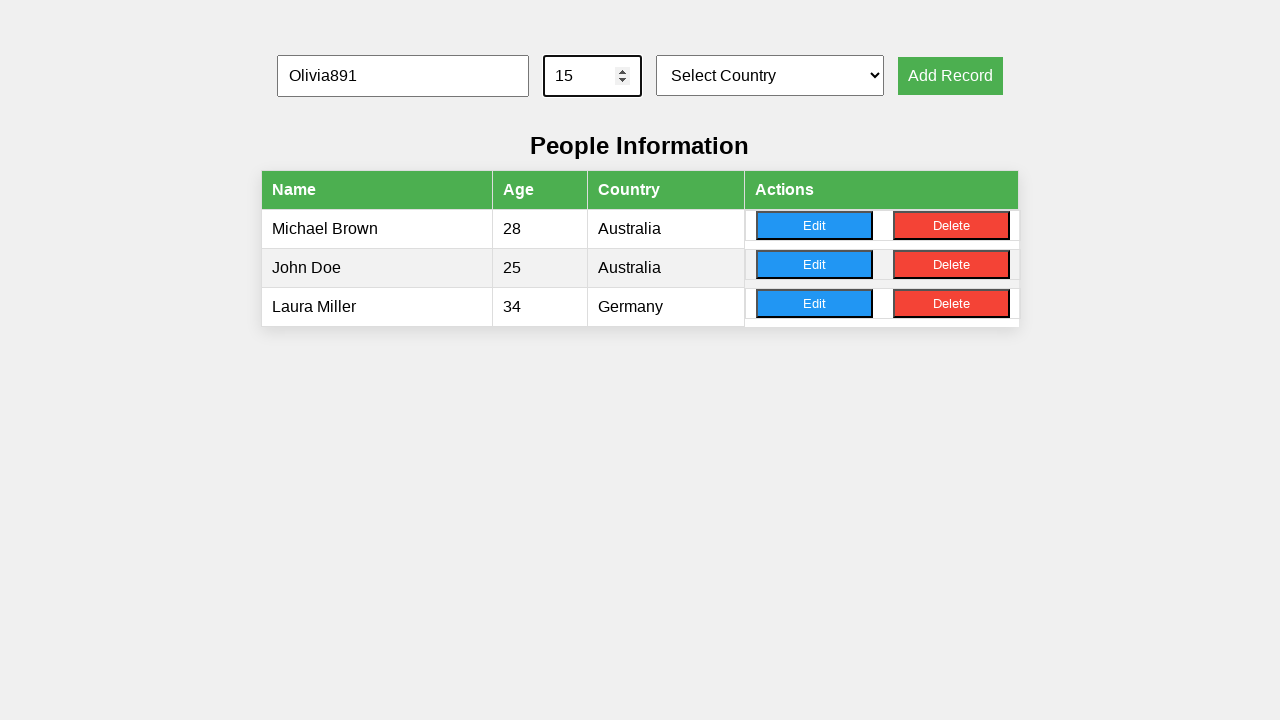

Selected country at index 3 for record 1 on #countrySelect
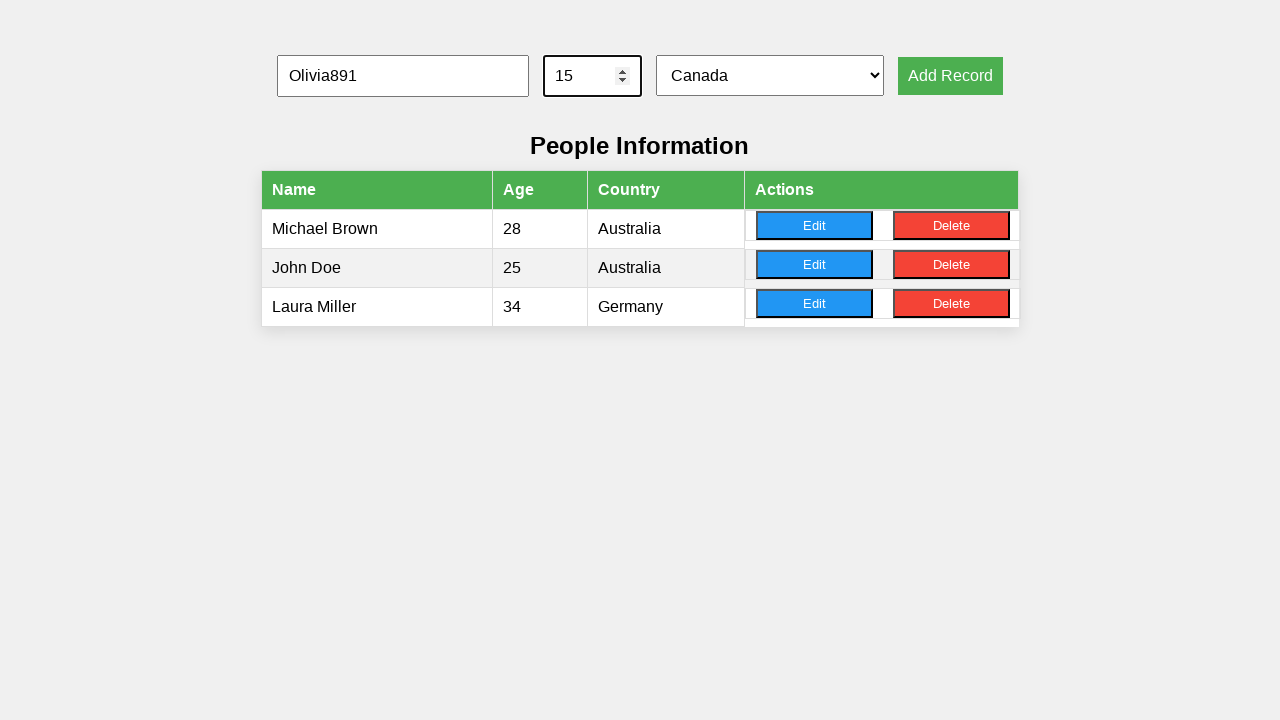

Clicked submit button to add record 1 at (950, 76) on button[onclick='addRecord()']
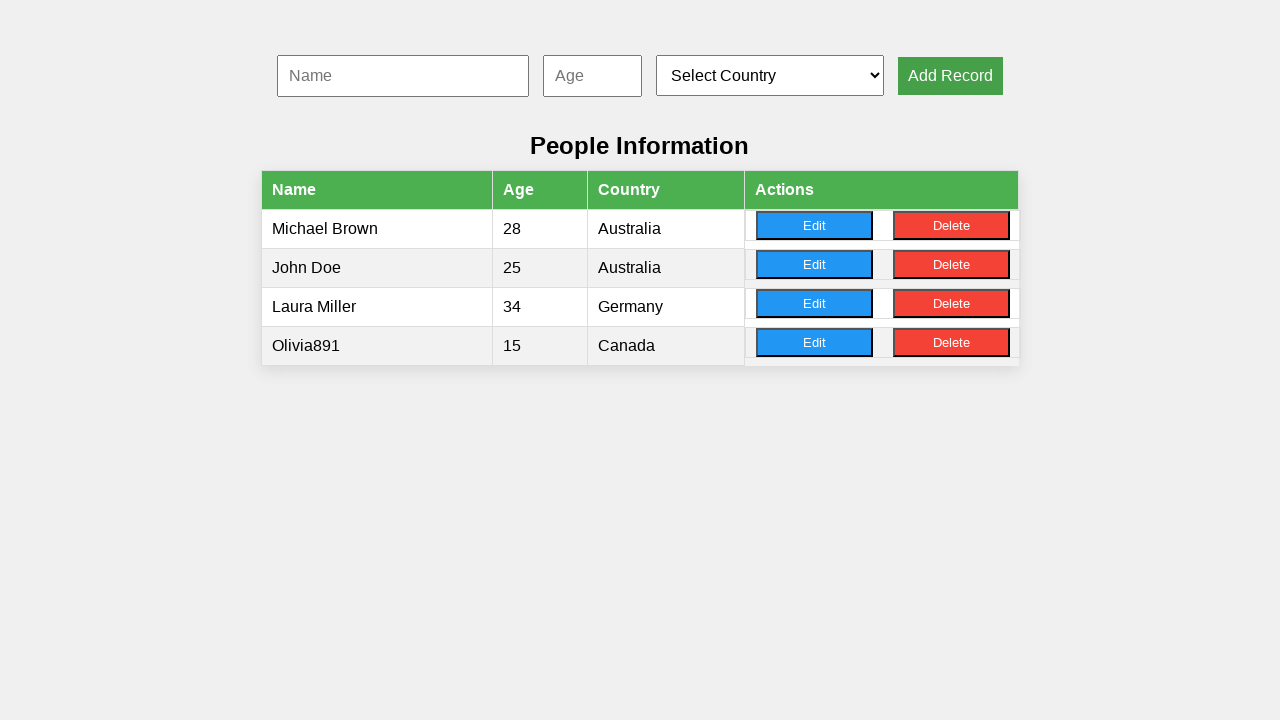

Filled name field with 'Isabella741' for record 2 on #nameInput
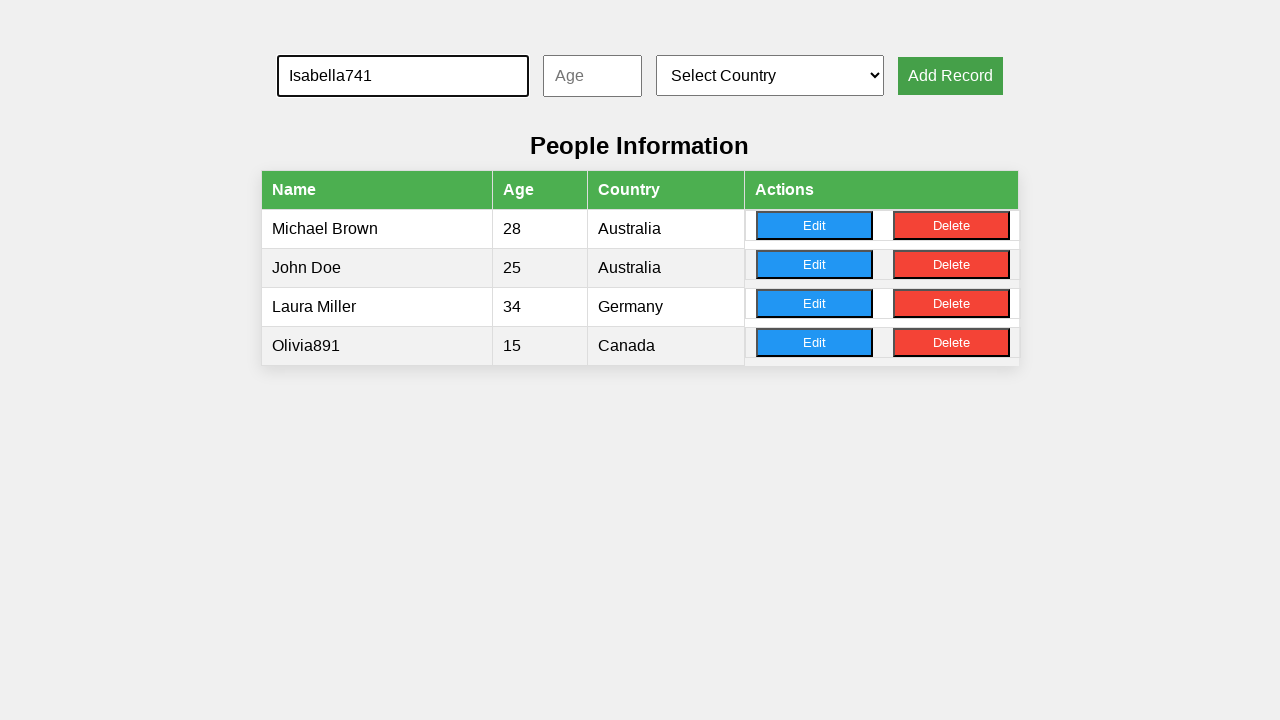

Filled age field with '14' for record 2 on #ageInput
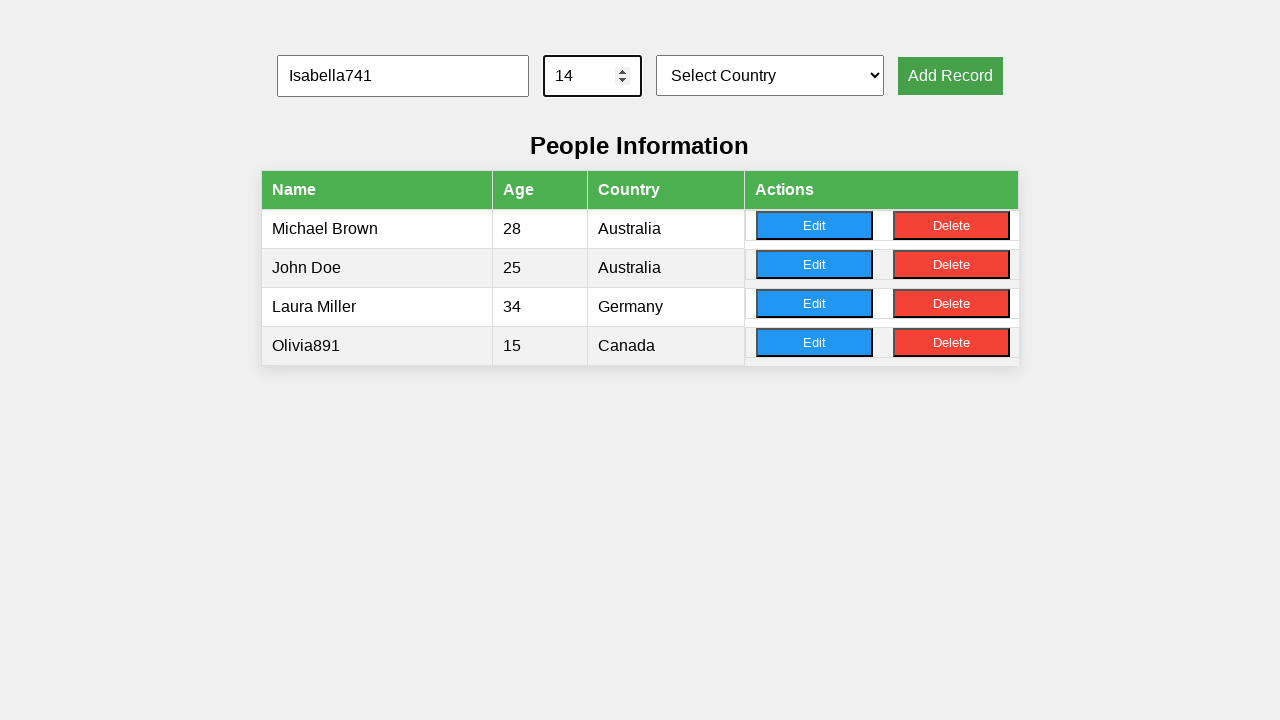

Selected country at index 3 for record 2 on #countrySelect
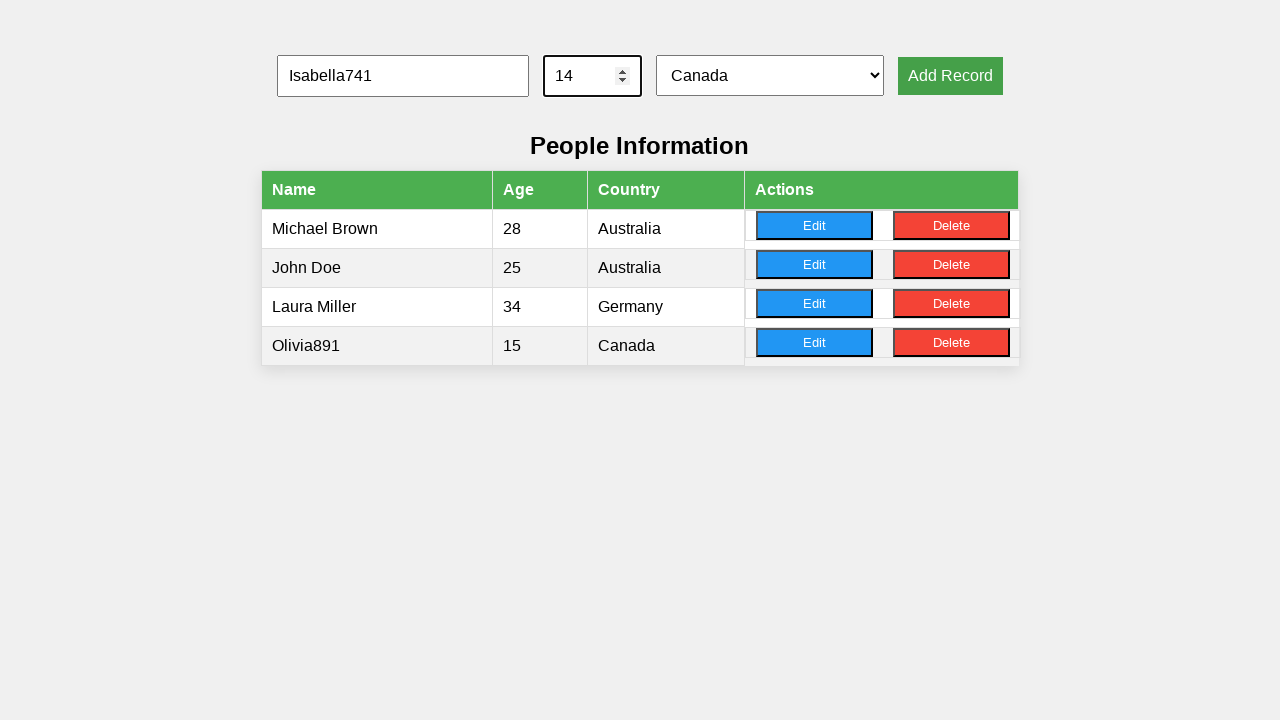

Clicked submit button to add record 2 at (950, 76) on button[onclick='addRecord()']
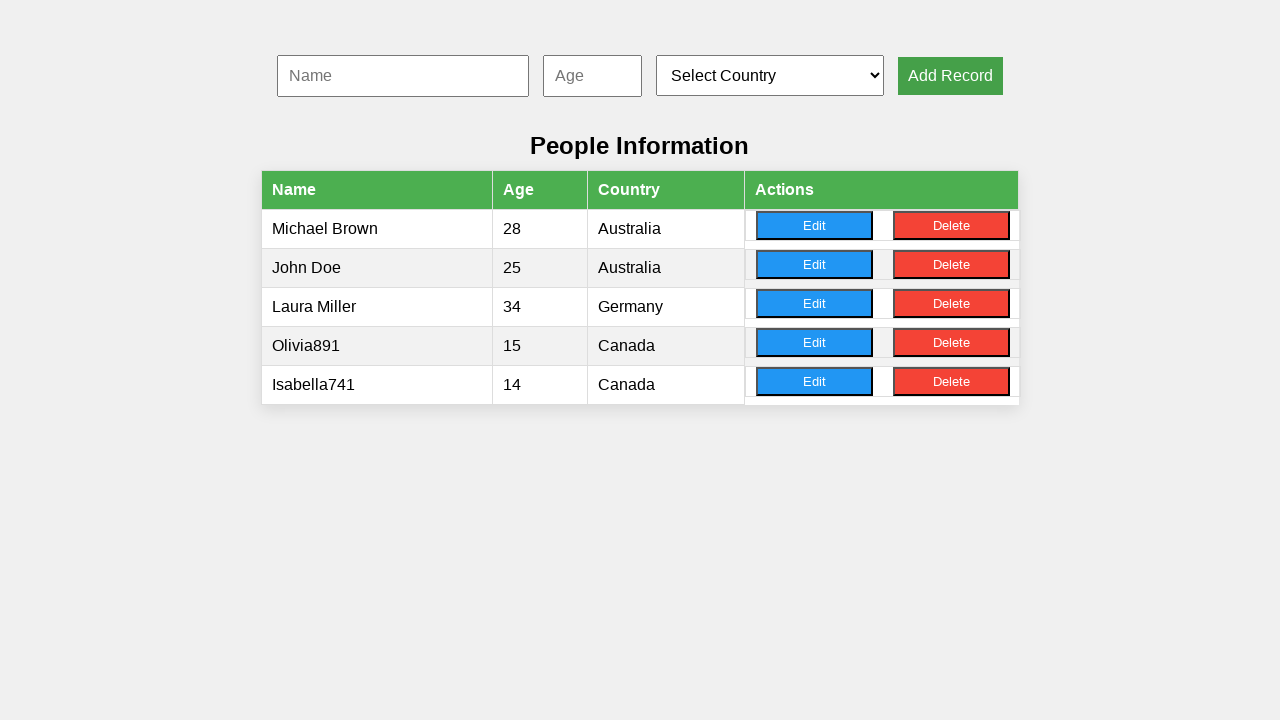

Filled name field with 'Ava538' for record 3 on #nameInput
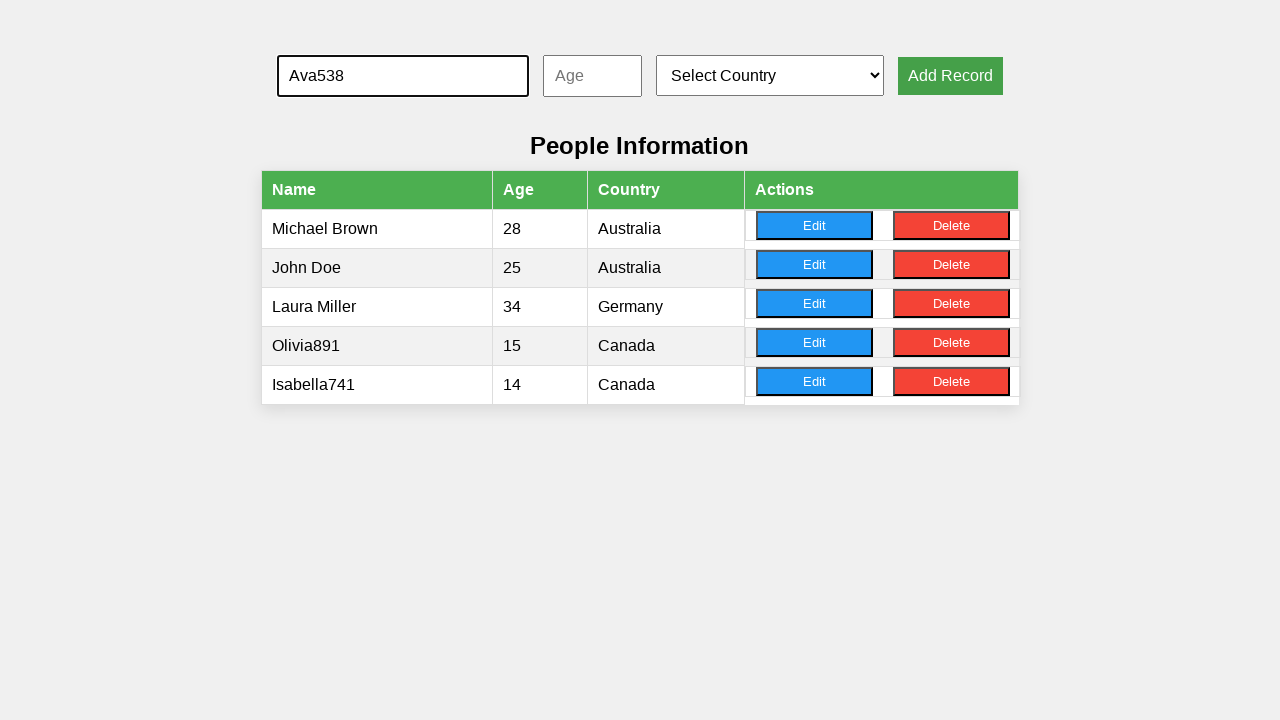

Filled age field with '12' for record 3 on #ageInput
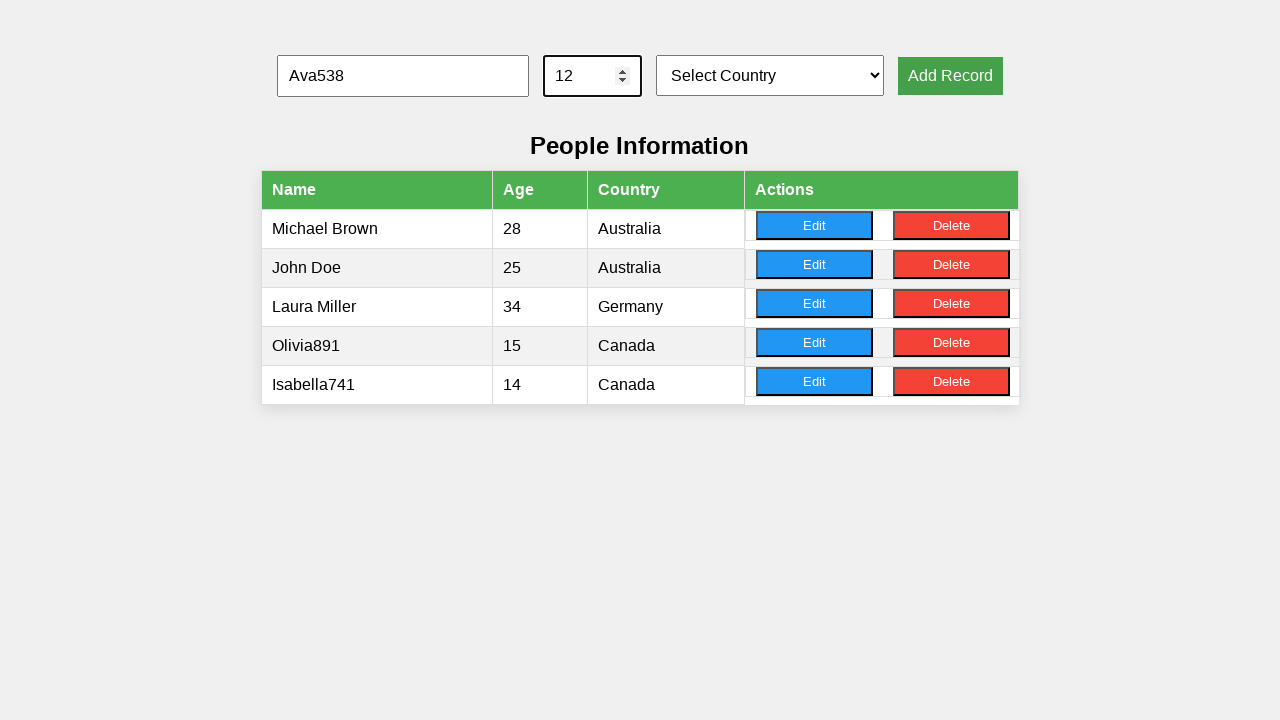

Selected country at index 3 for record 3 on #countrySelect
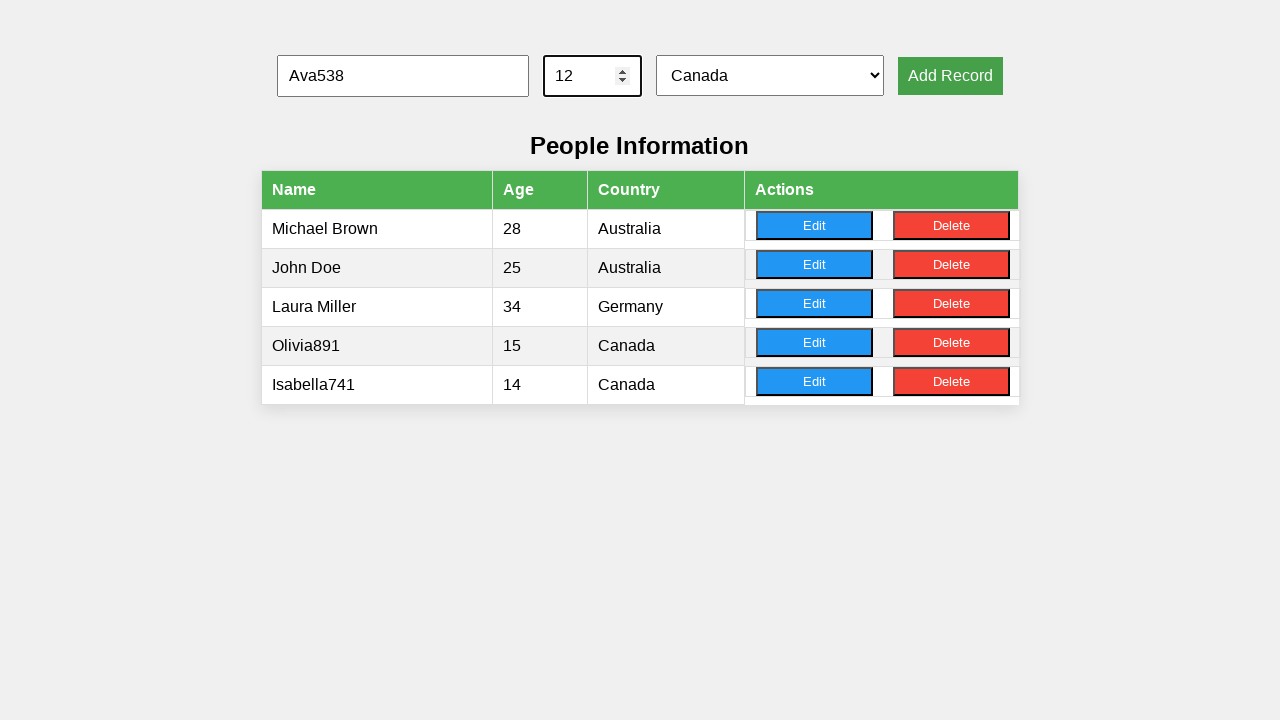

Clicked submit button to add record 3 at (950, 76) on button[onclick='addRecord()']
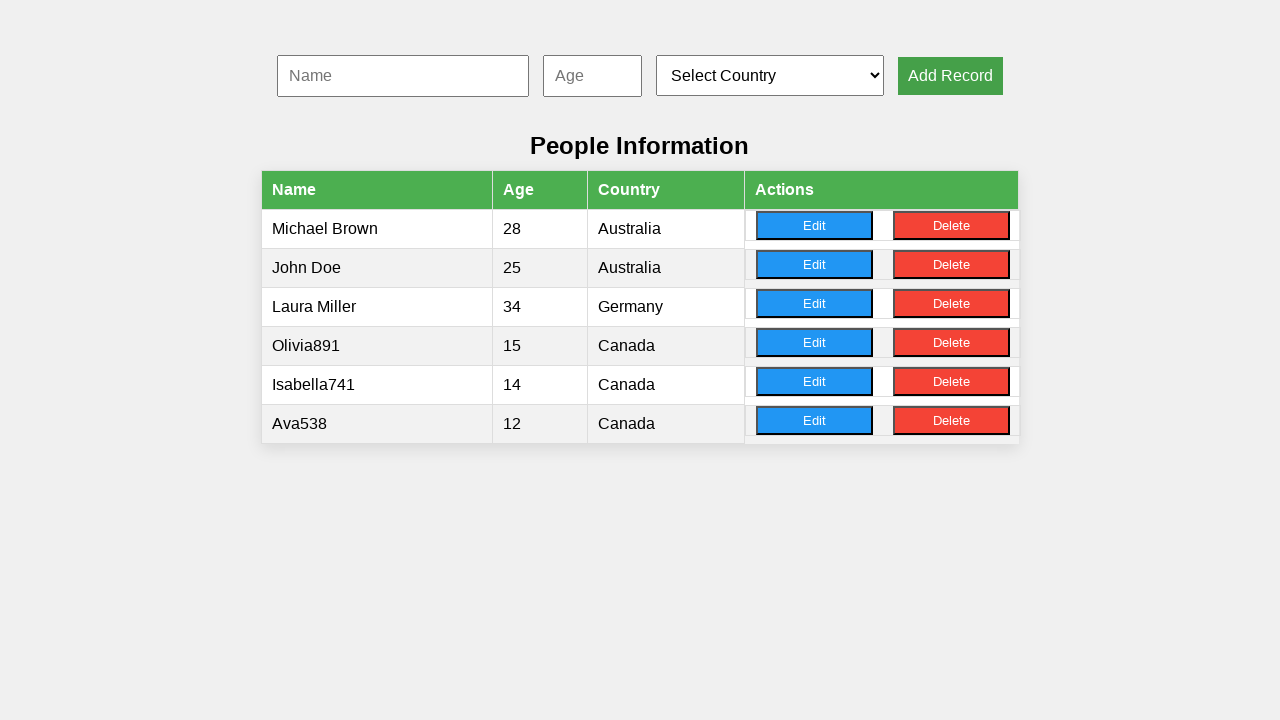

Filled name field with 'Olivia267' for record 4 on #nameInput
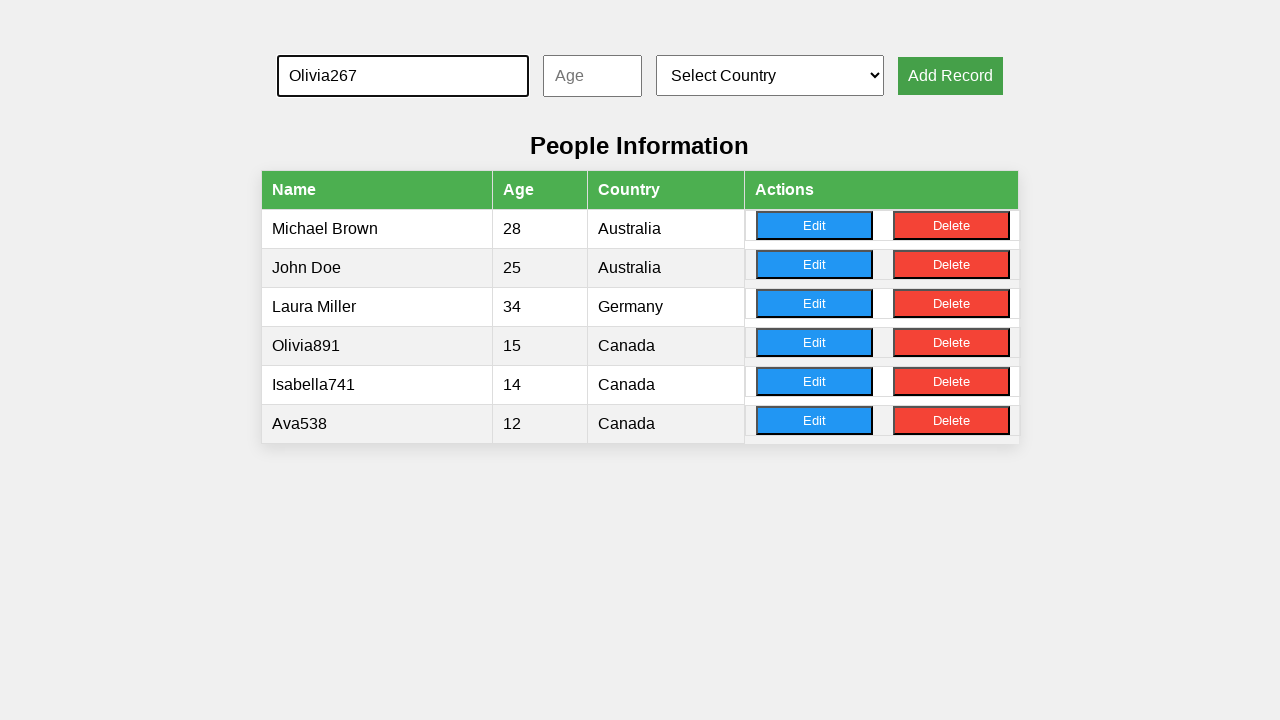

Filled age field with '20' for record 4 on #ageInput
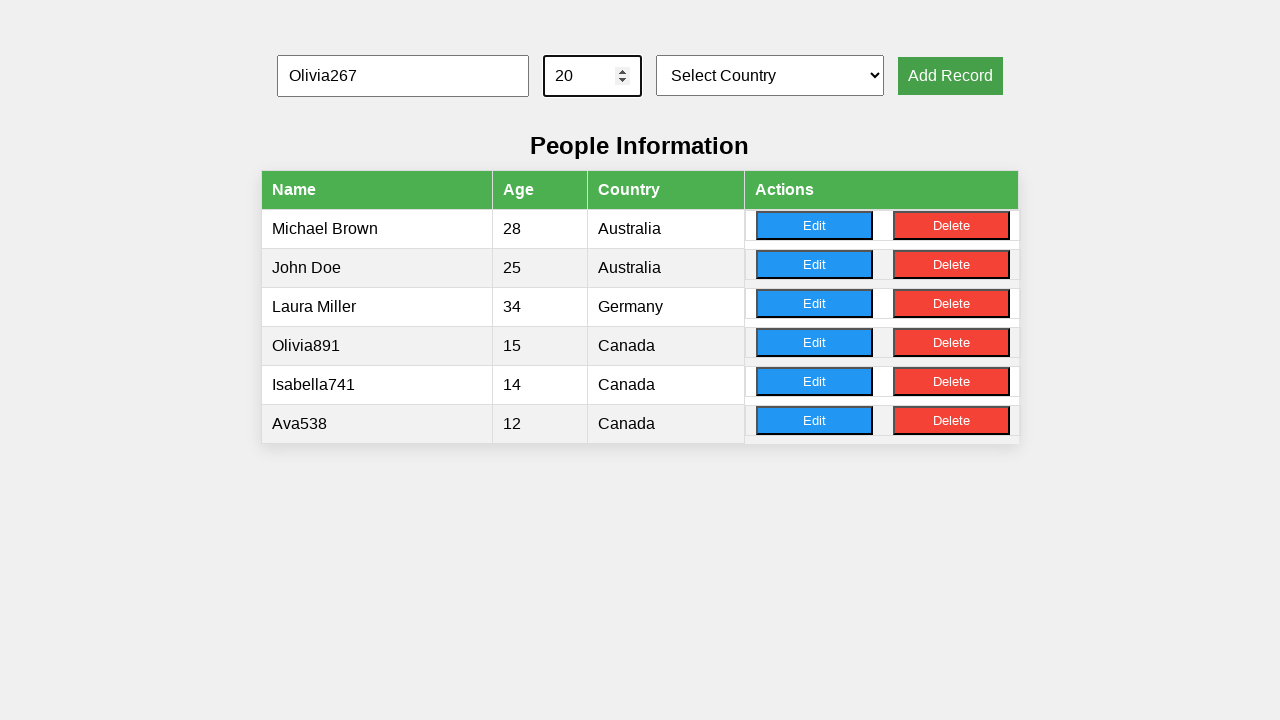

Selected country at index 1 for record 4 on #countrySelect
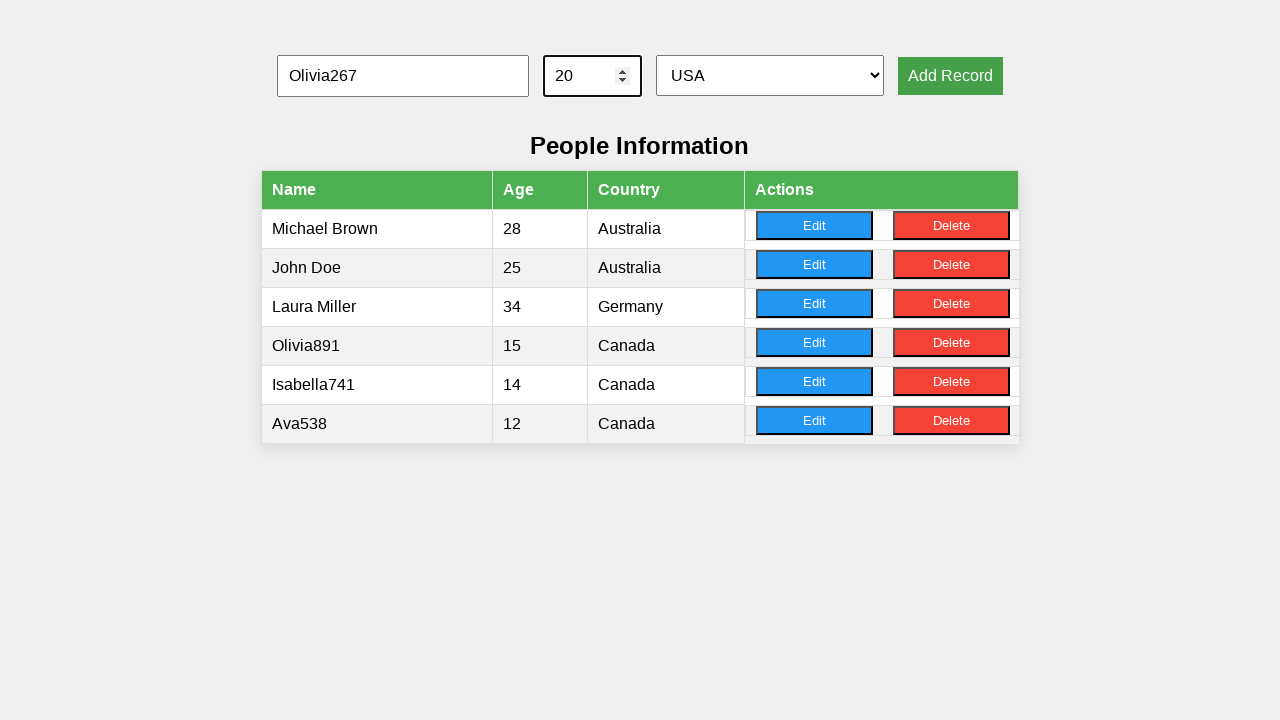

Clicked submit button to add record 4 at (950, 76) on button[onclick='addRecord()']
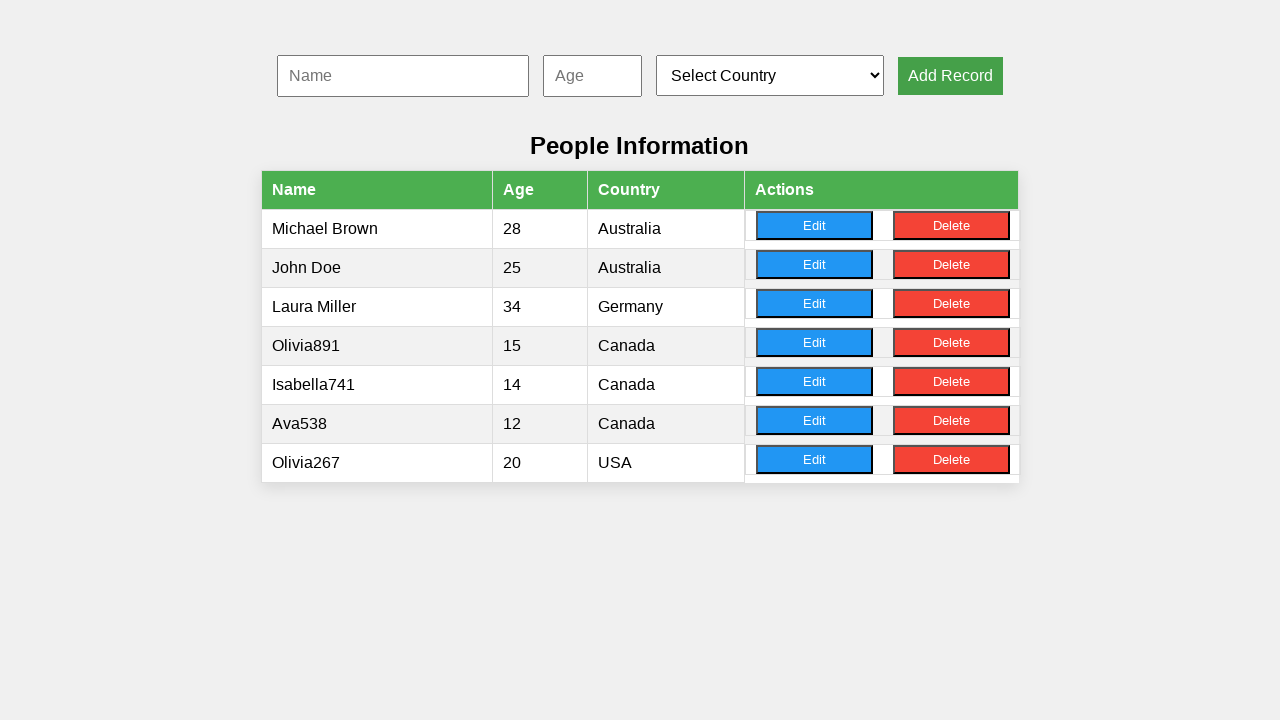

Filled name field with 'Emma927' for record 5 on #nameInput
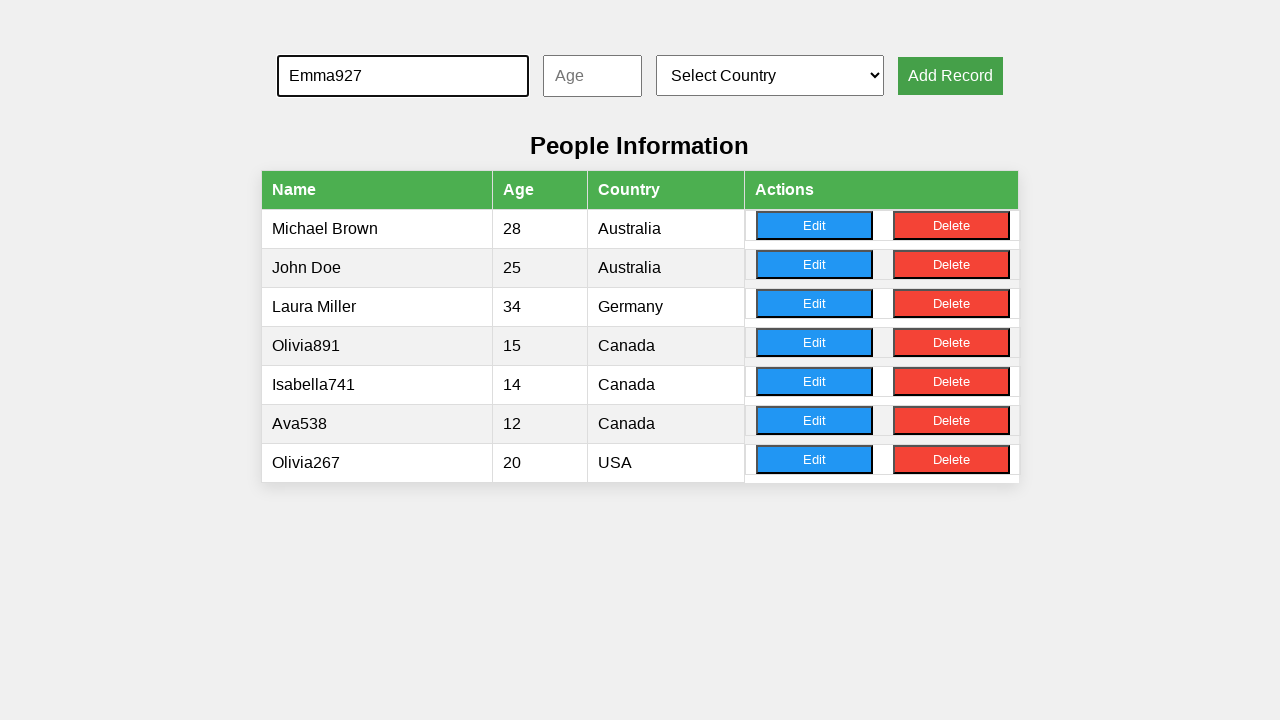

Filled age field with '15' for record 5 on #ageInput
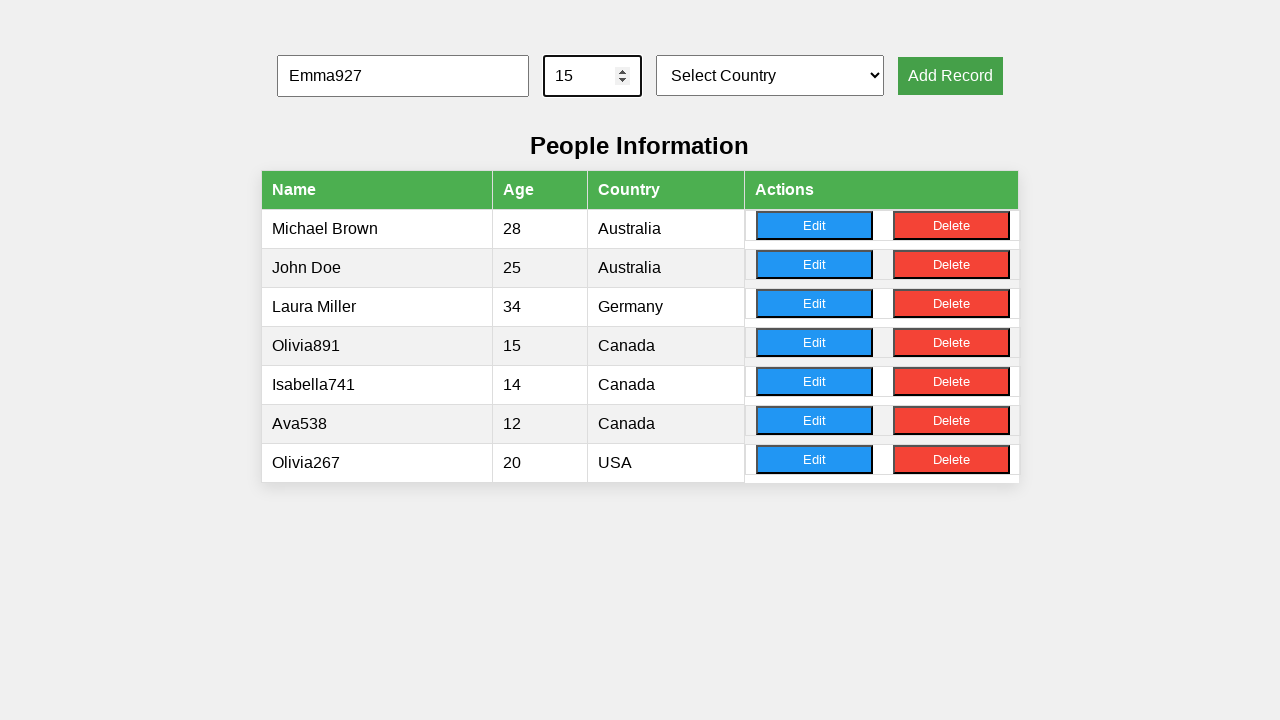

Selected country at index 3 for record 5 on #countrySelect
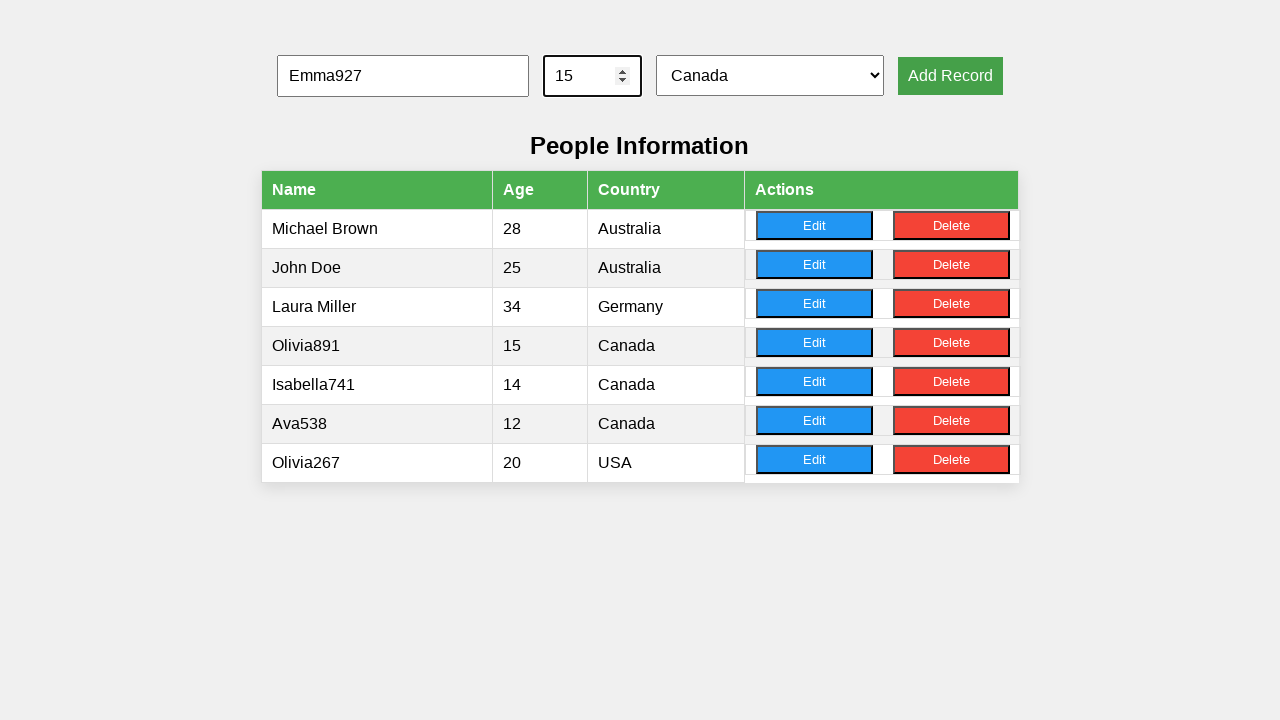

Clicked submit button to add record 5 at (950, 76) on button[onclick='addRecord()']
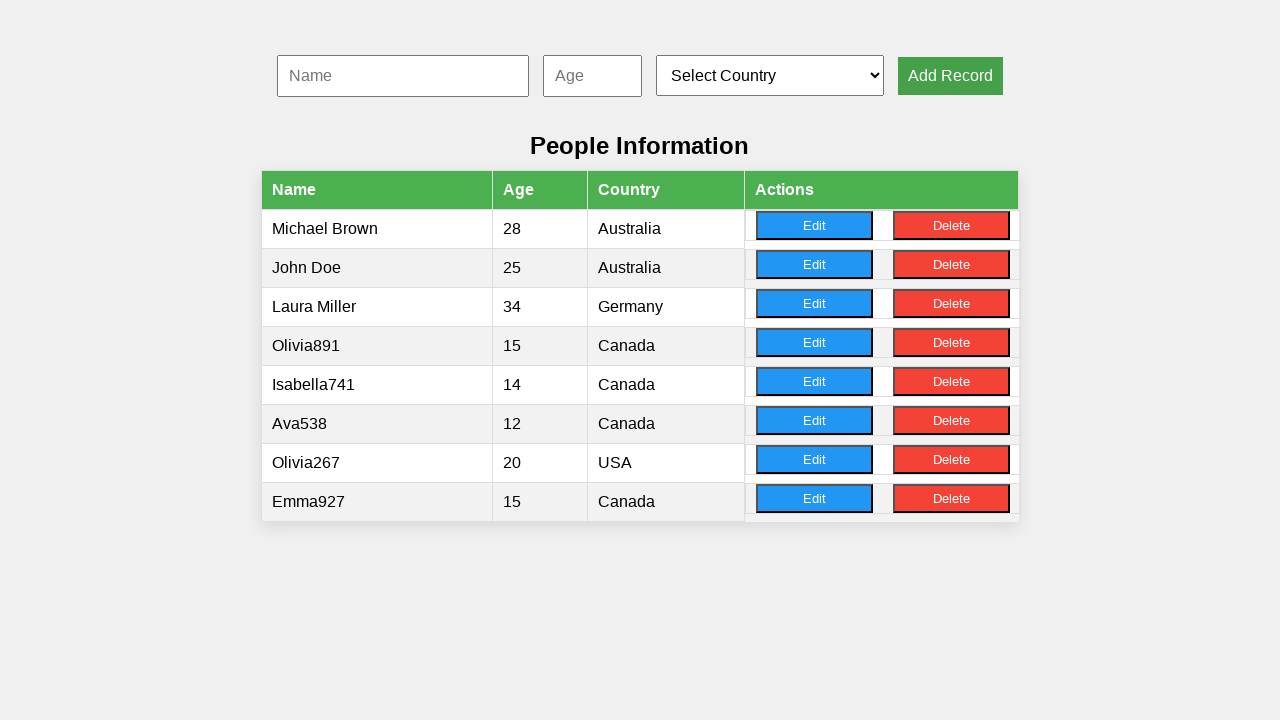

Filled name field with 'Isabella941' for record 6 on #nameInput
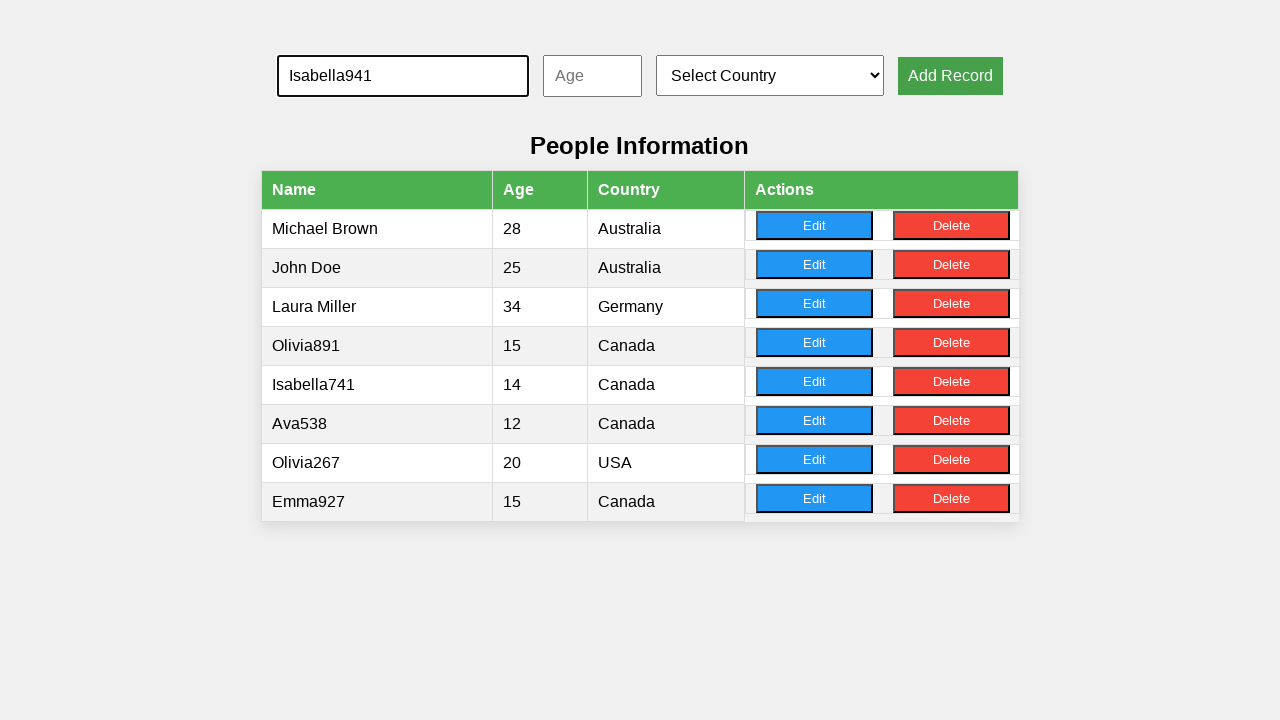

Filled age field with '34' for record 6 on #ageInput
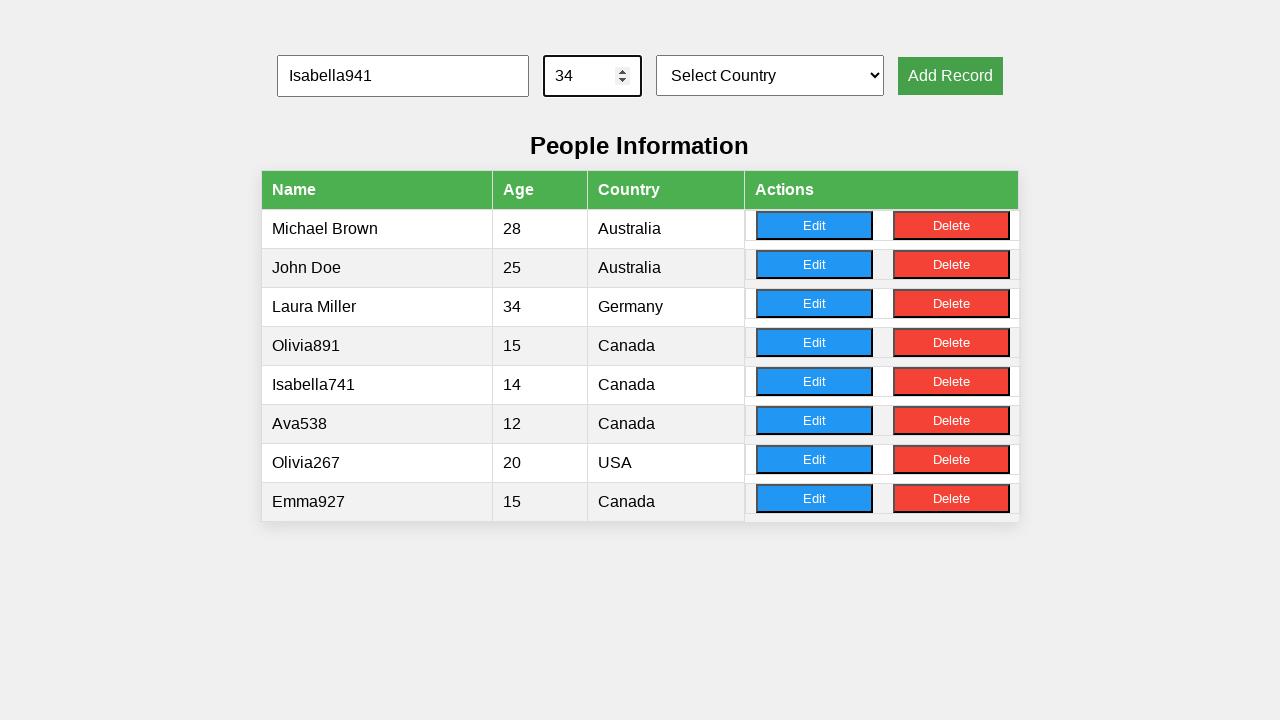

Selected country at index 1 for record 6 on #countrySelect
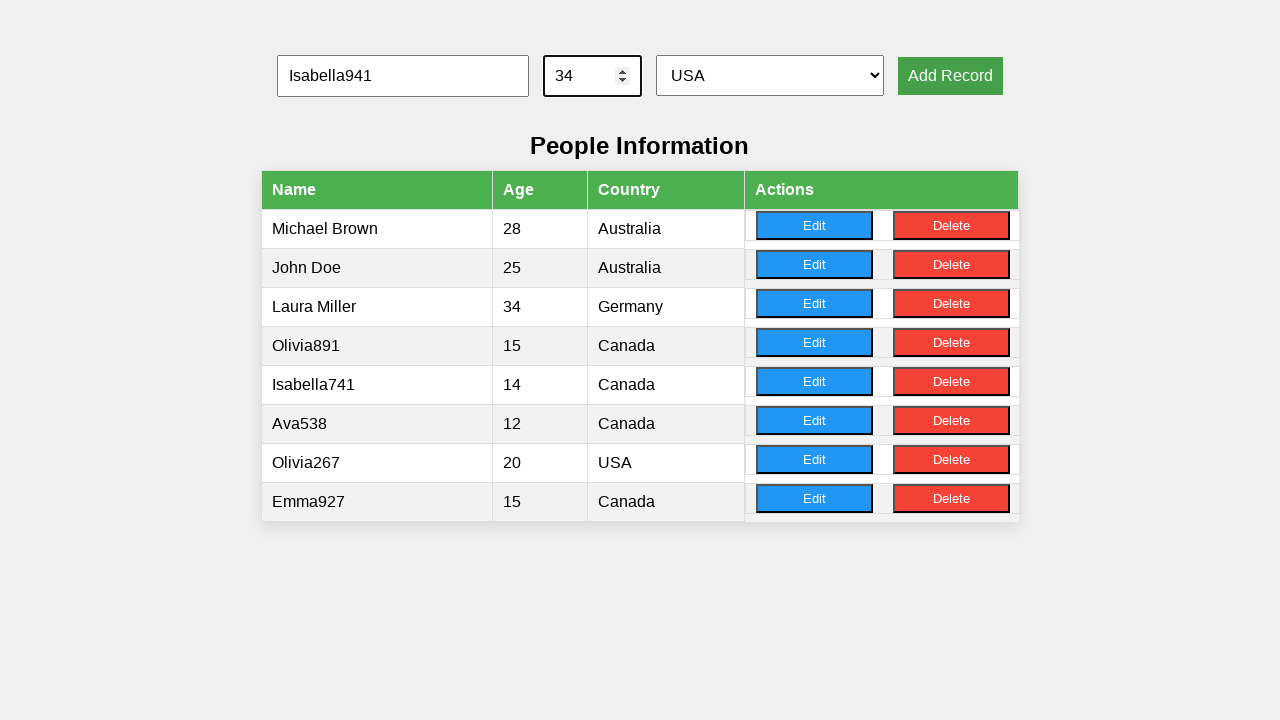

Clicked submit button to add record 6 at (950, 76) on button[onclick='addRecord()']
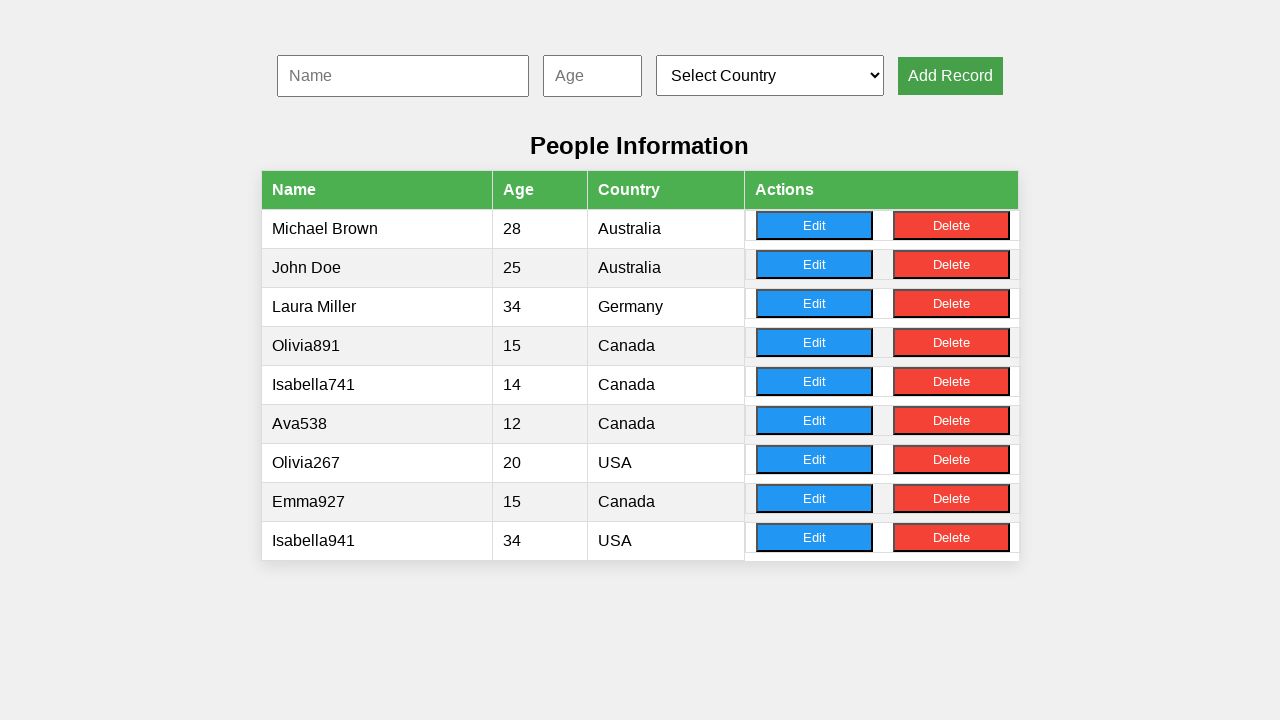

Filled name field with 'Oliver158' for record 7 on #nameInput
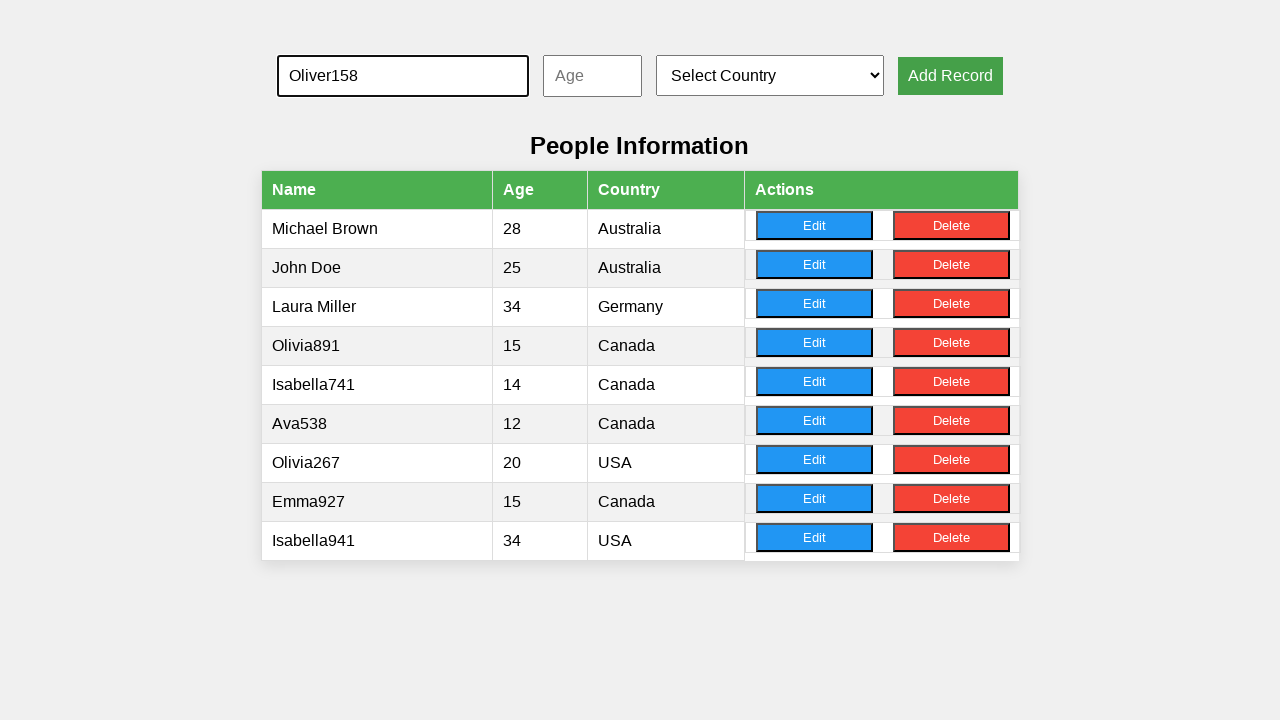

Filled age field with '6' for record 7 on #ageInput
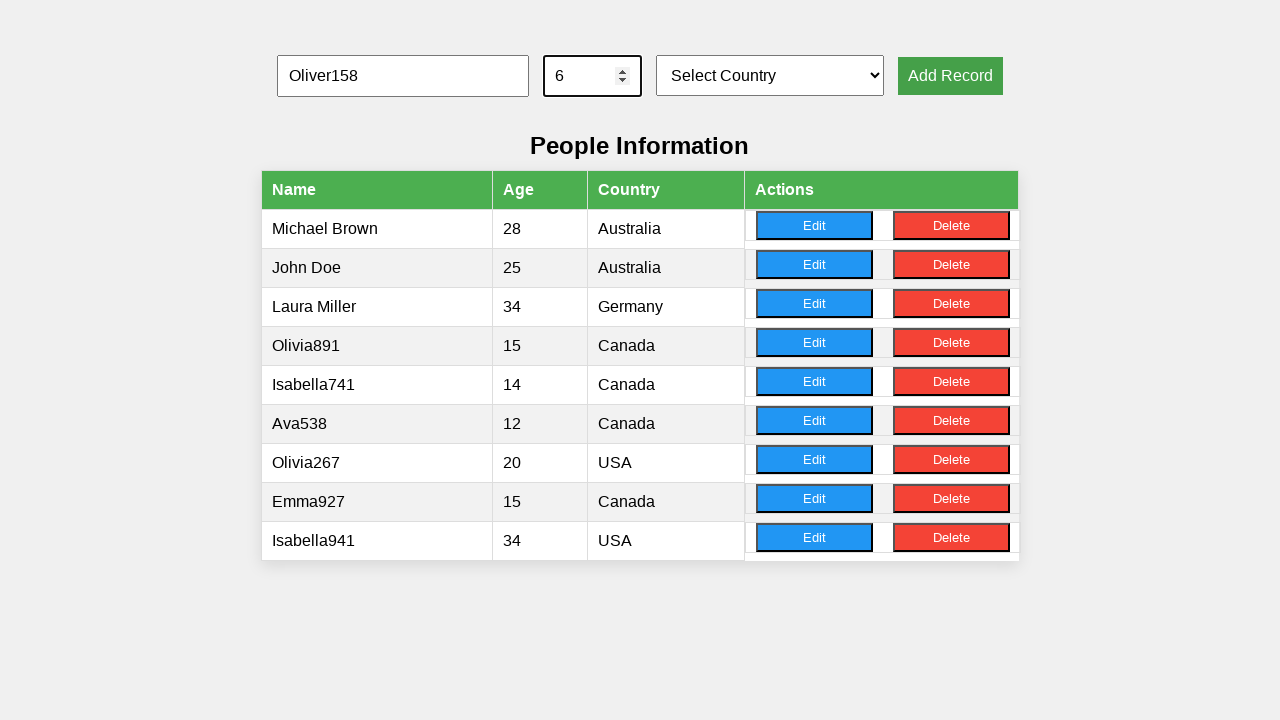

Selected country at index 2 for record 7 on #countrySelect
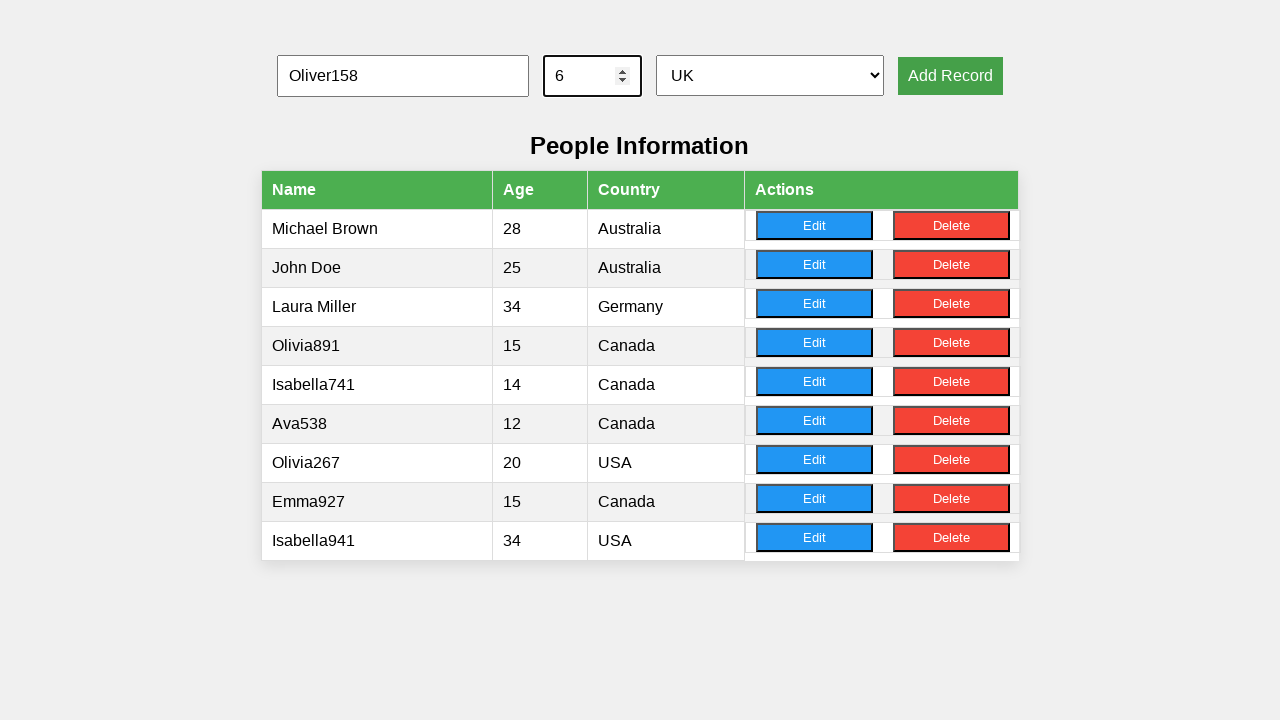

Clicked submit button to add record 7 at (950, 76) on button[onclick='addRecord()']
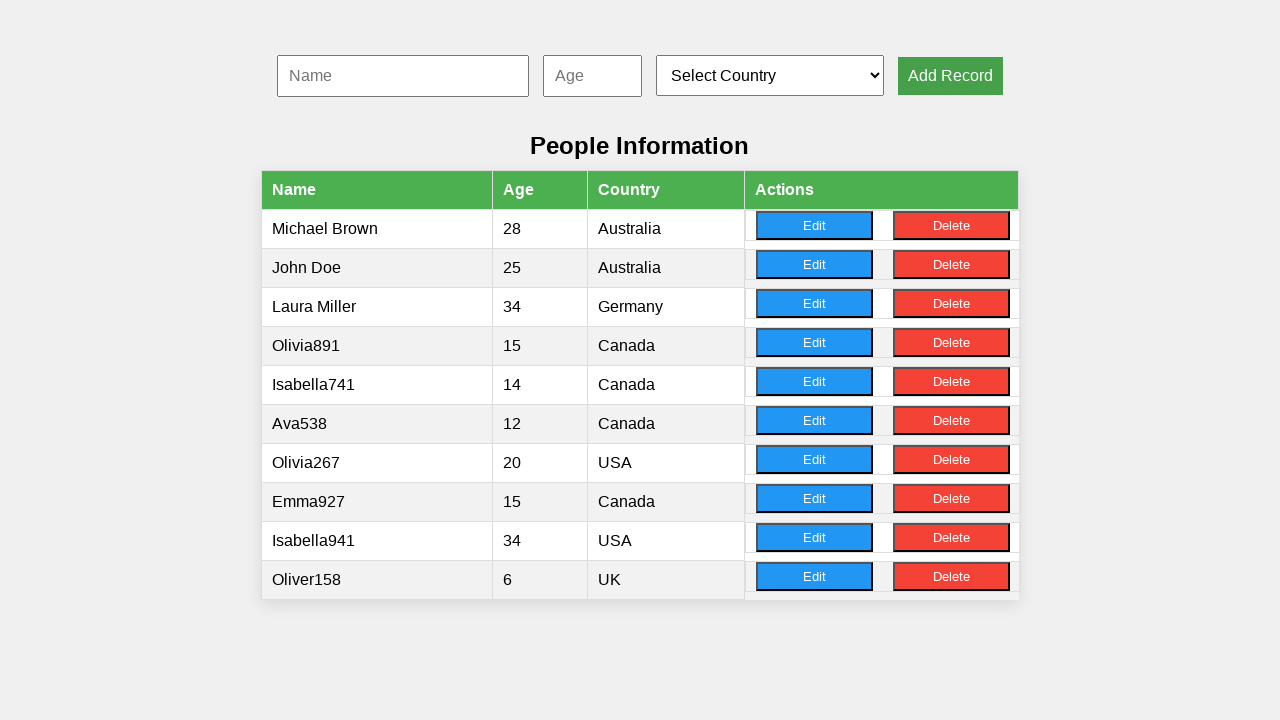

Filled name field with 'Noah922' for record 8 on #nameInput
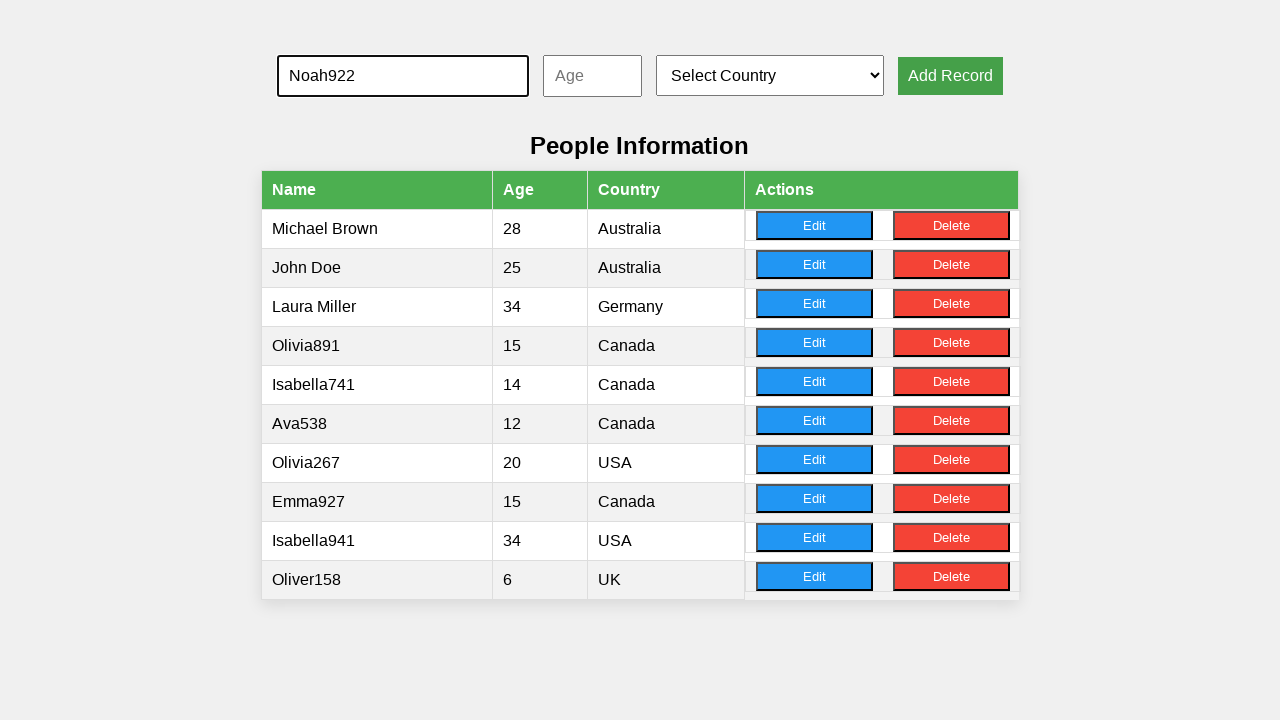

Filled age field with '35' for record 8 on #ageInput
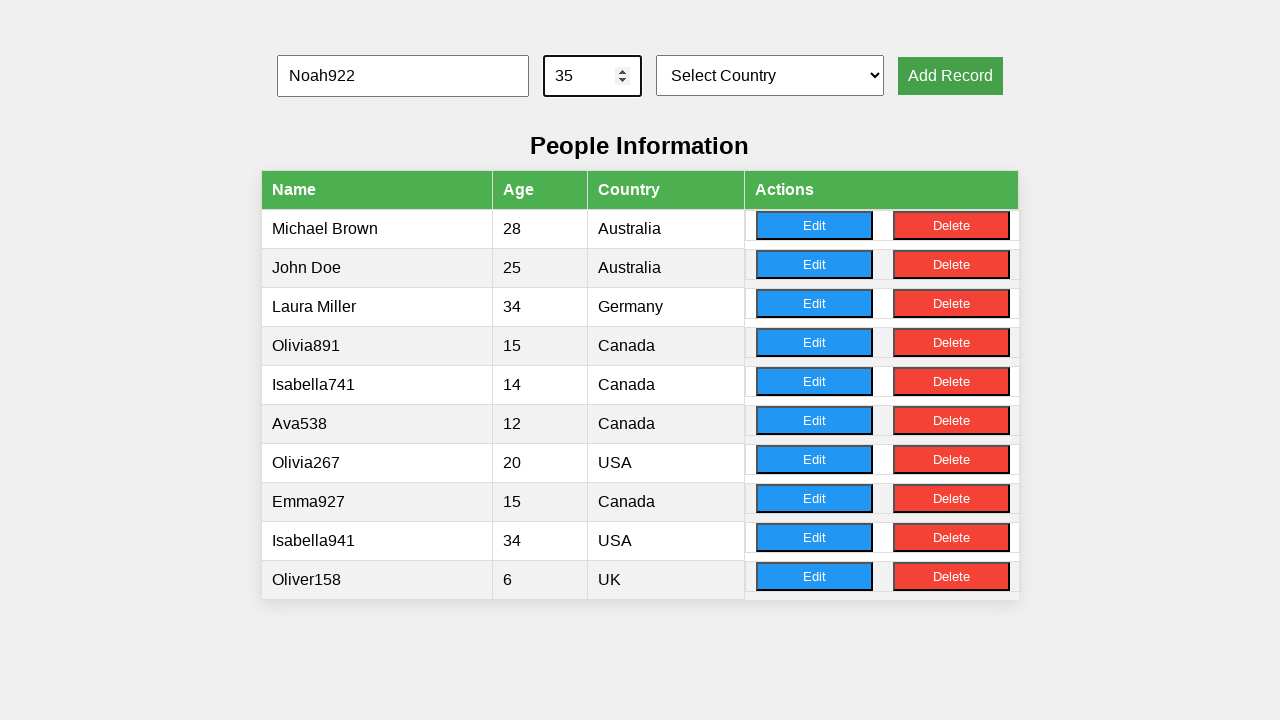

Selected country at index 4 for record 8 on #countrySelect
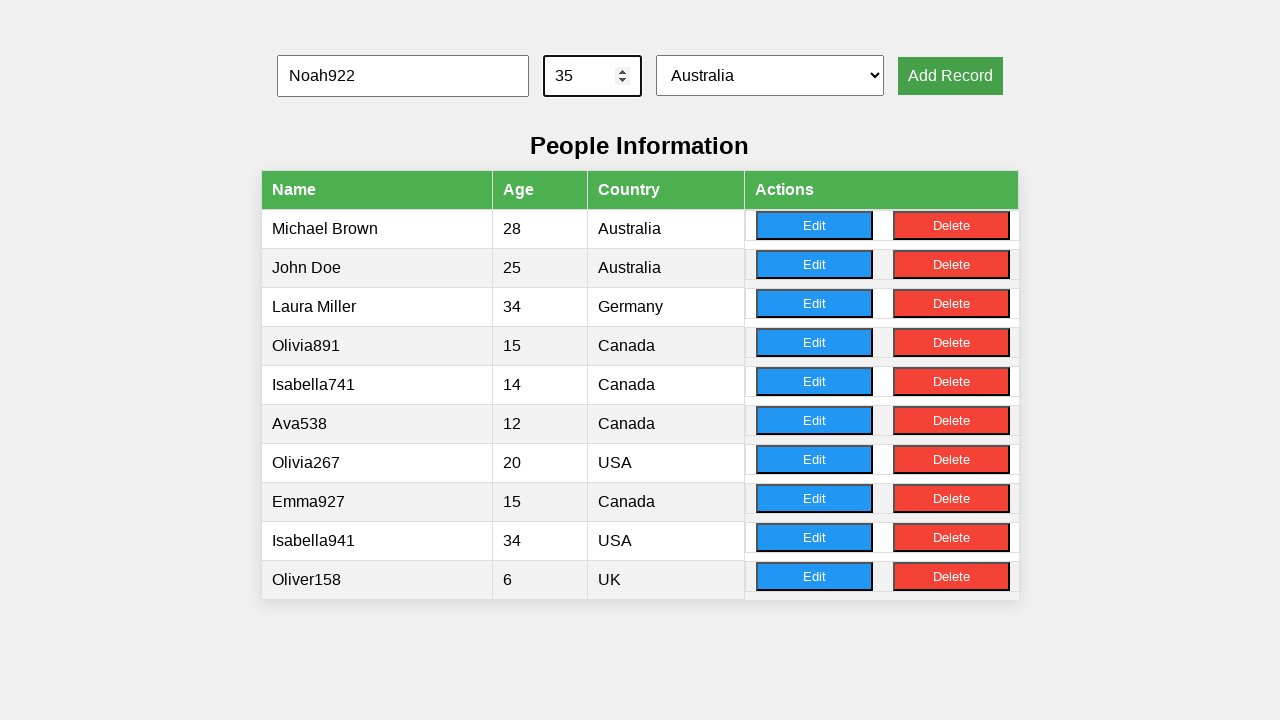

Clicked submit button to add record 8 at (950, 76) on button[onclick='addRecord()']
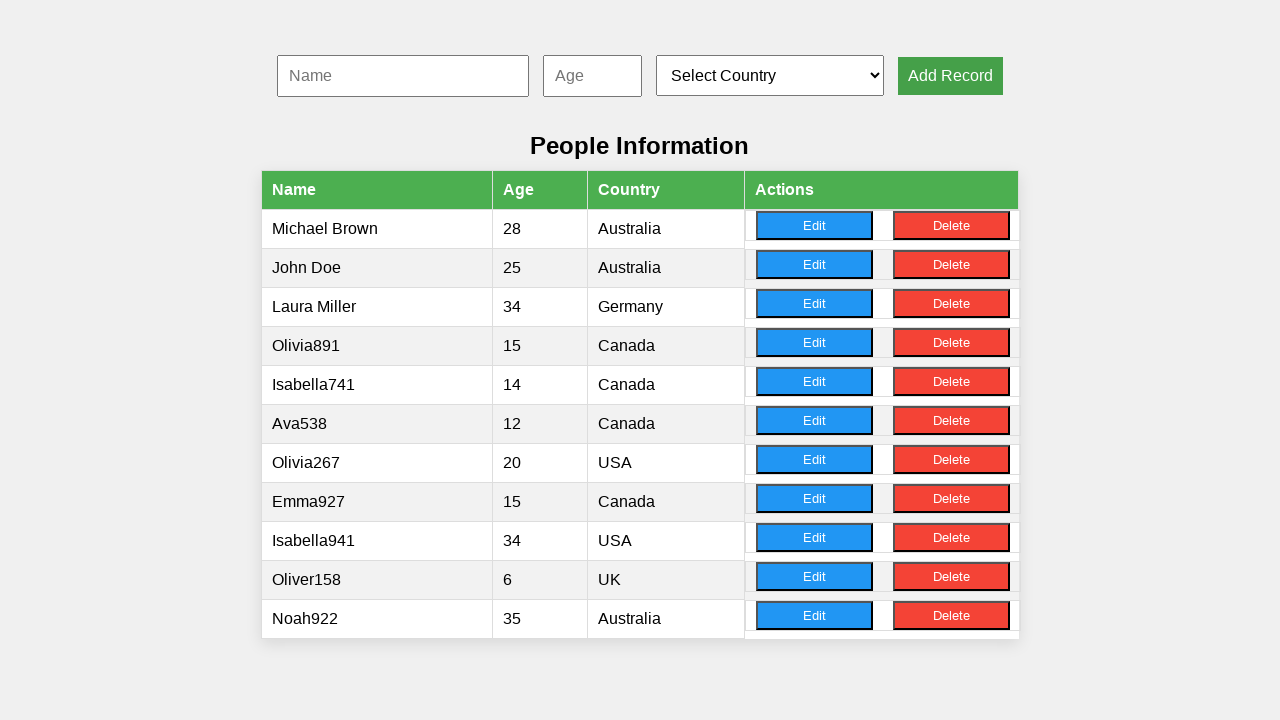

Filled name field with 'Oliver878' for record 9 on #nameInput
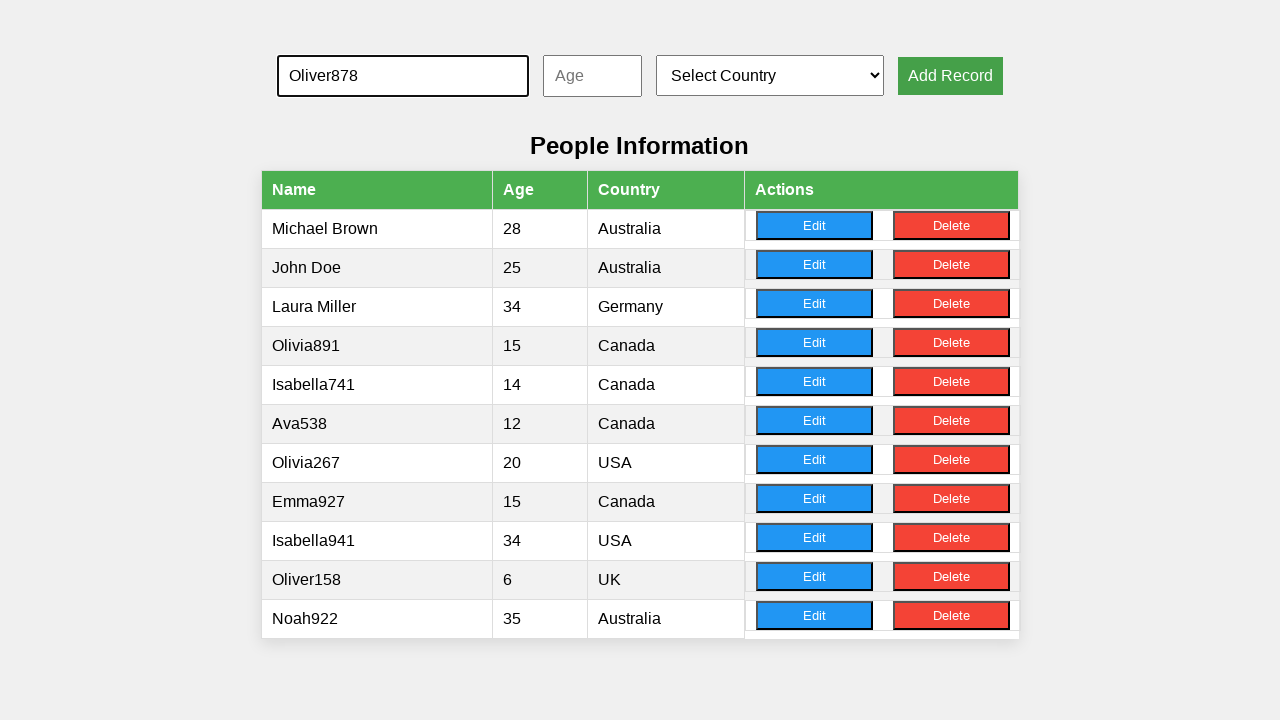

Filled age field with '29' for record 9 on #ageInput
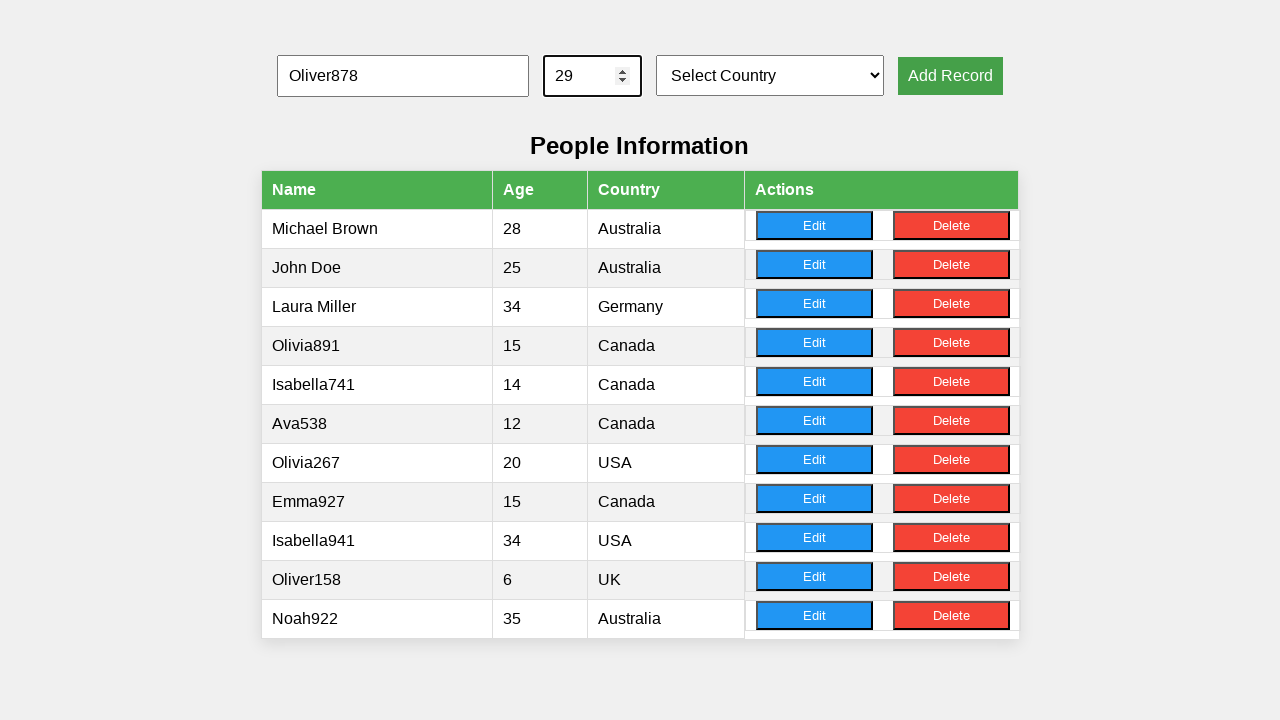

Selected country at index 2 for record 9 on #countrySelect
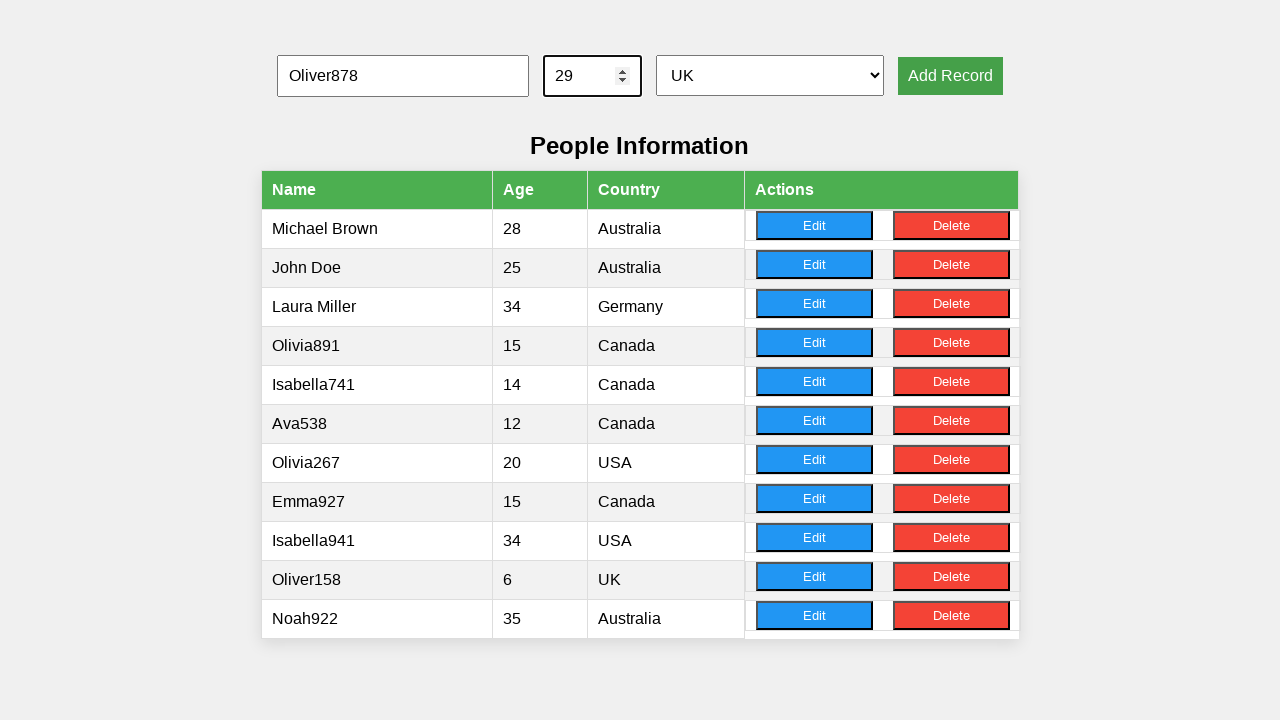

Clicked submit button to add record 9 at (950, 76) on button[onclick='addRecord()']
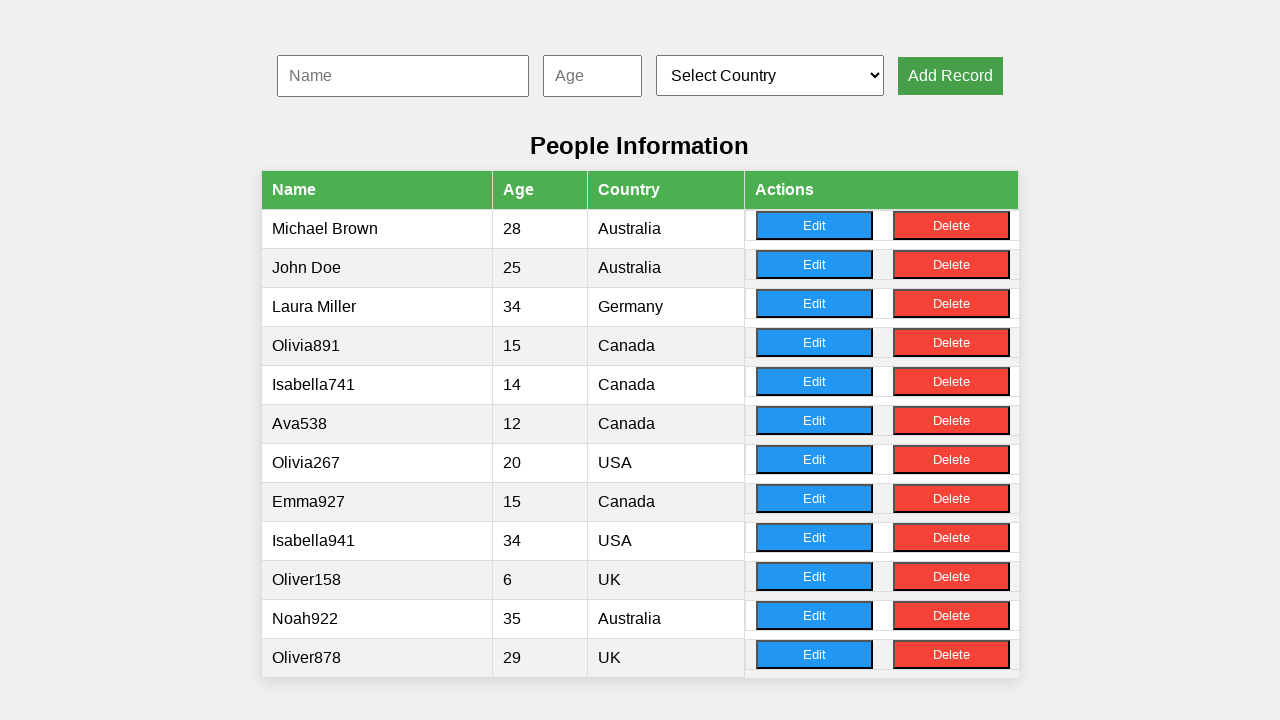

Filled name field with 'Liam185' for record 10 on #nameInput
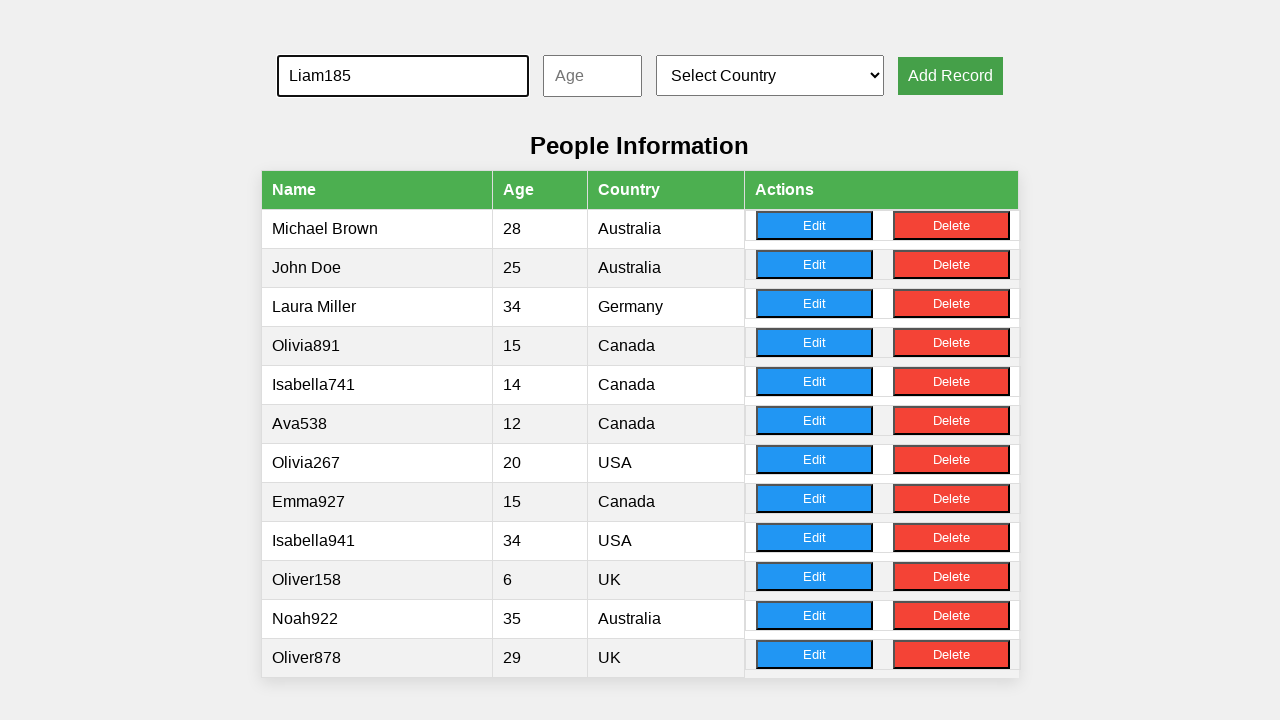

Filled age field with '30' for record 10 on #ageInput
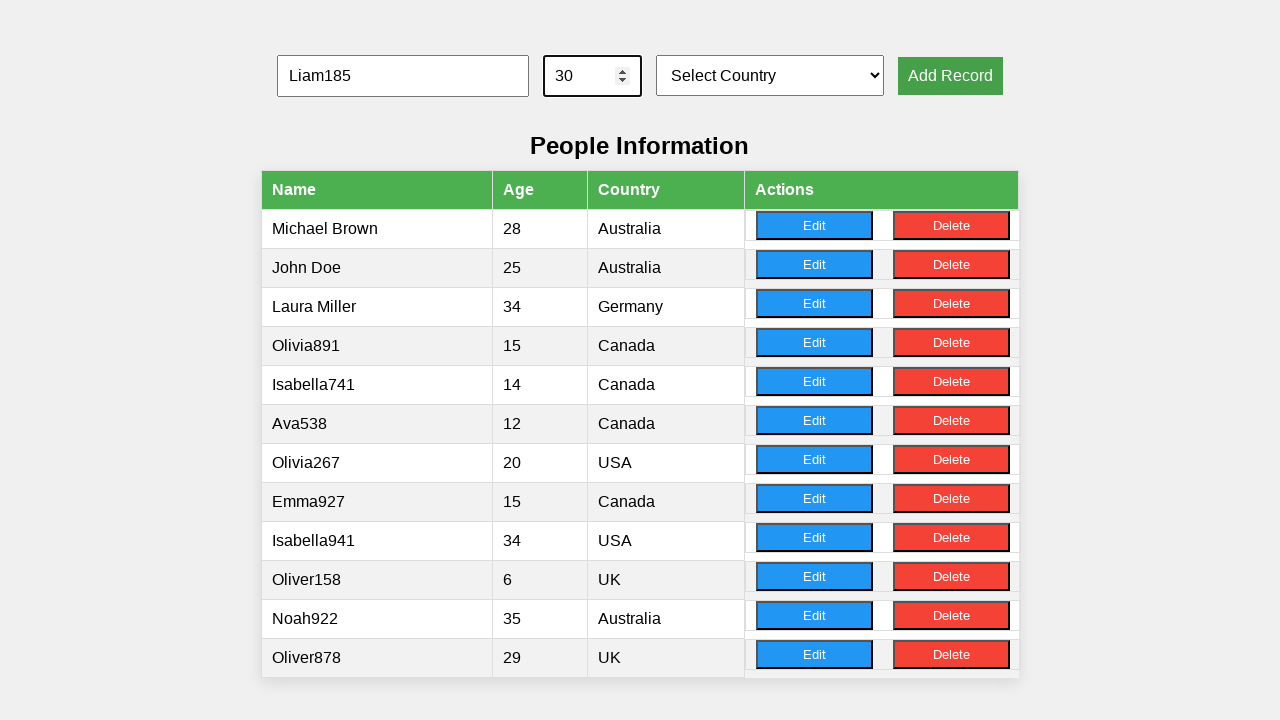

Selected country at index 3 for record 10 on #countrySelect
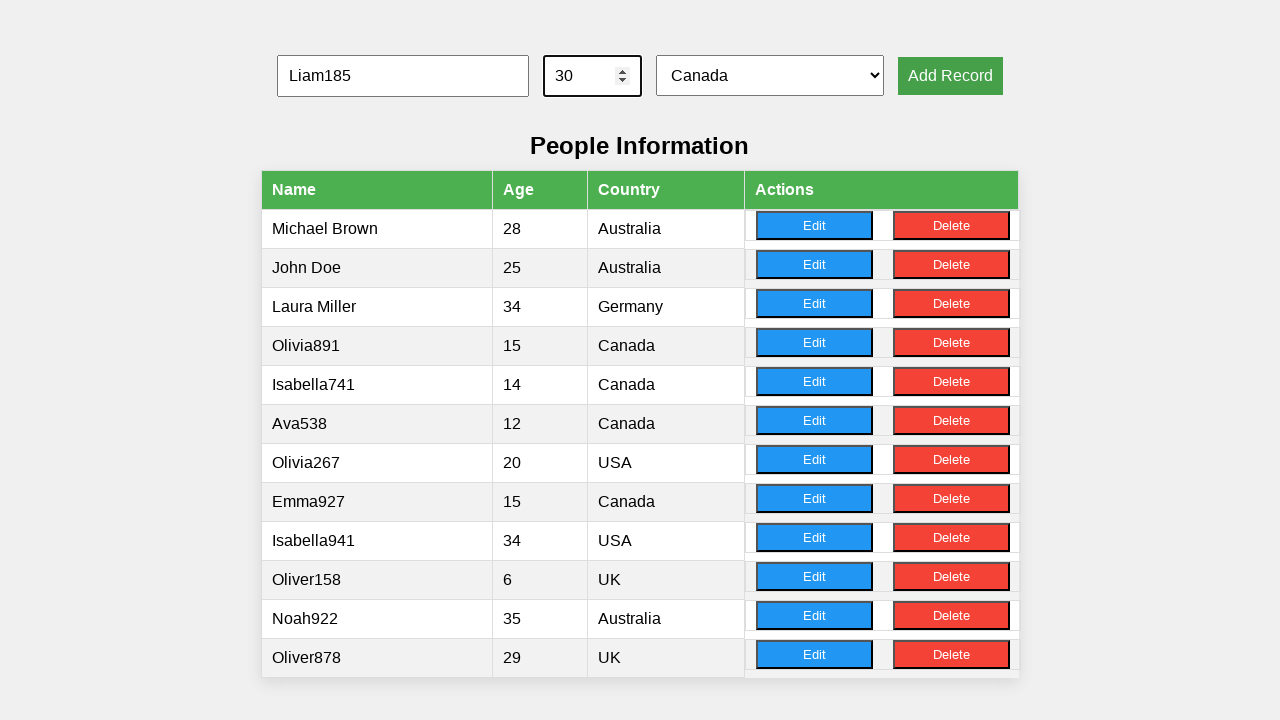

Clicked submit button to add record 10 at (950, 76) on button[onclick='addRecord()']
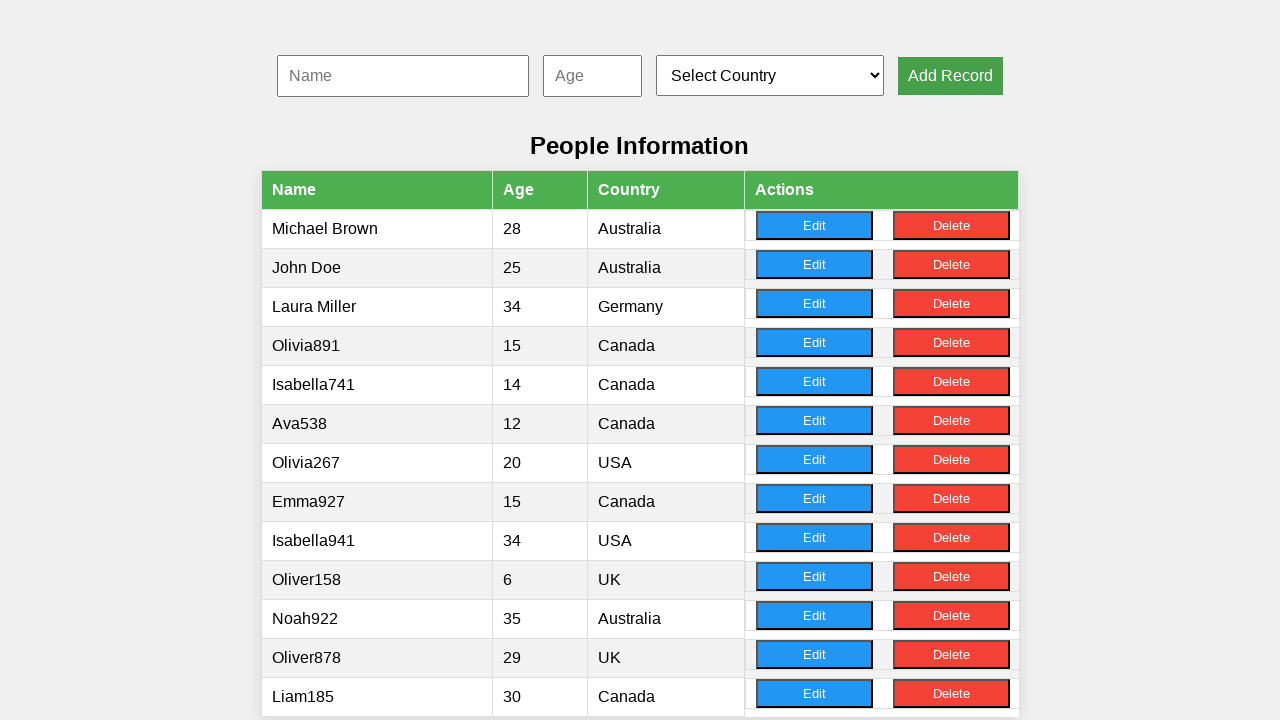

Waited for table records to load
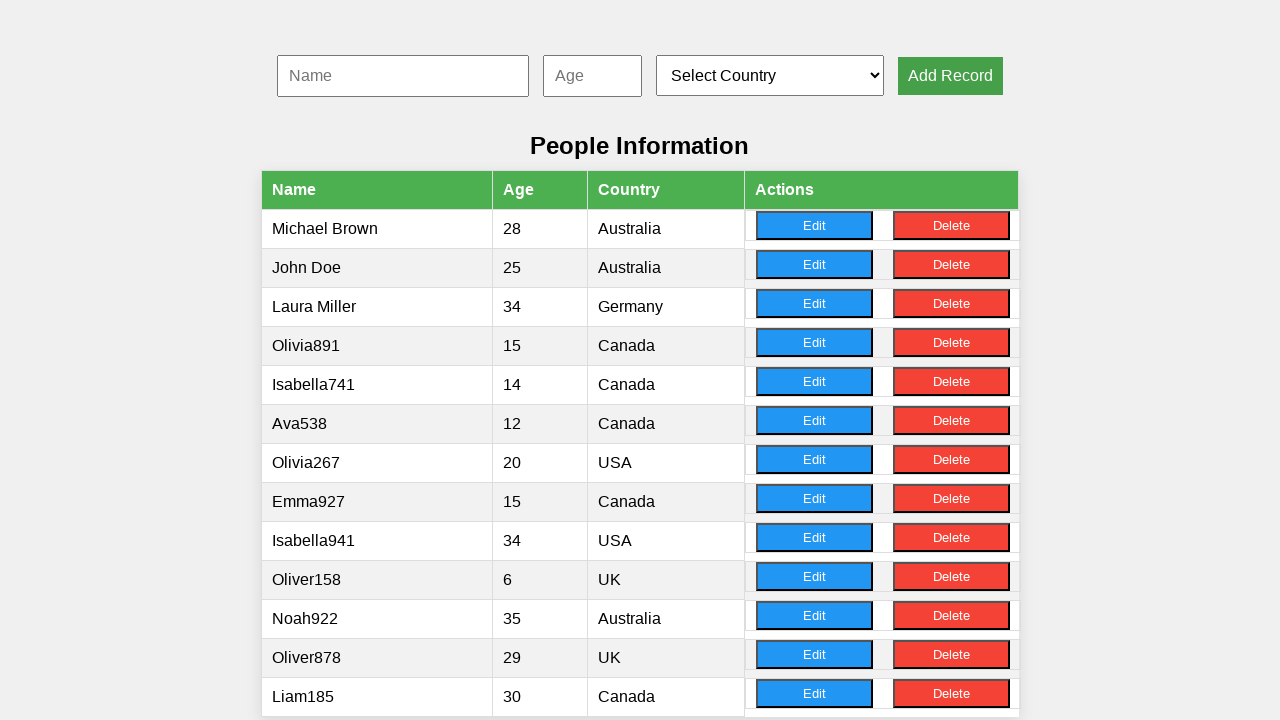

Retrieved table row count: 13 rows
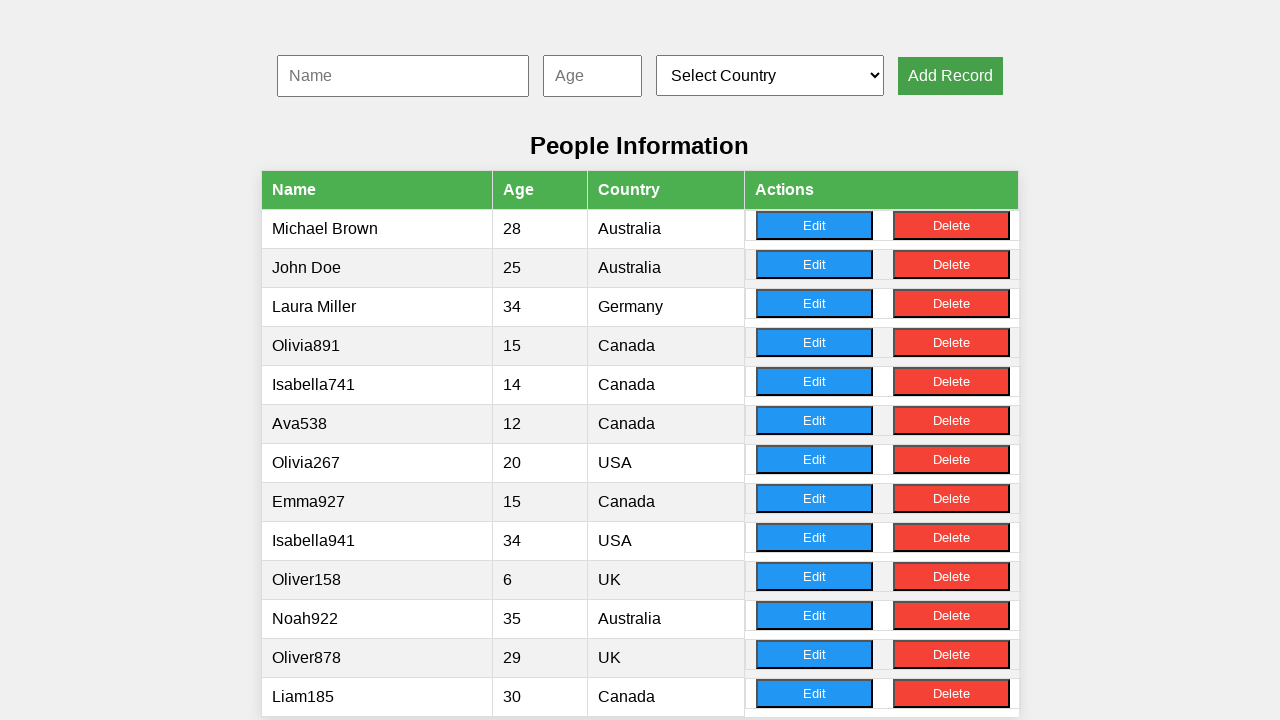

Verified at least 10 records were added (found 13 rows)
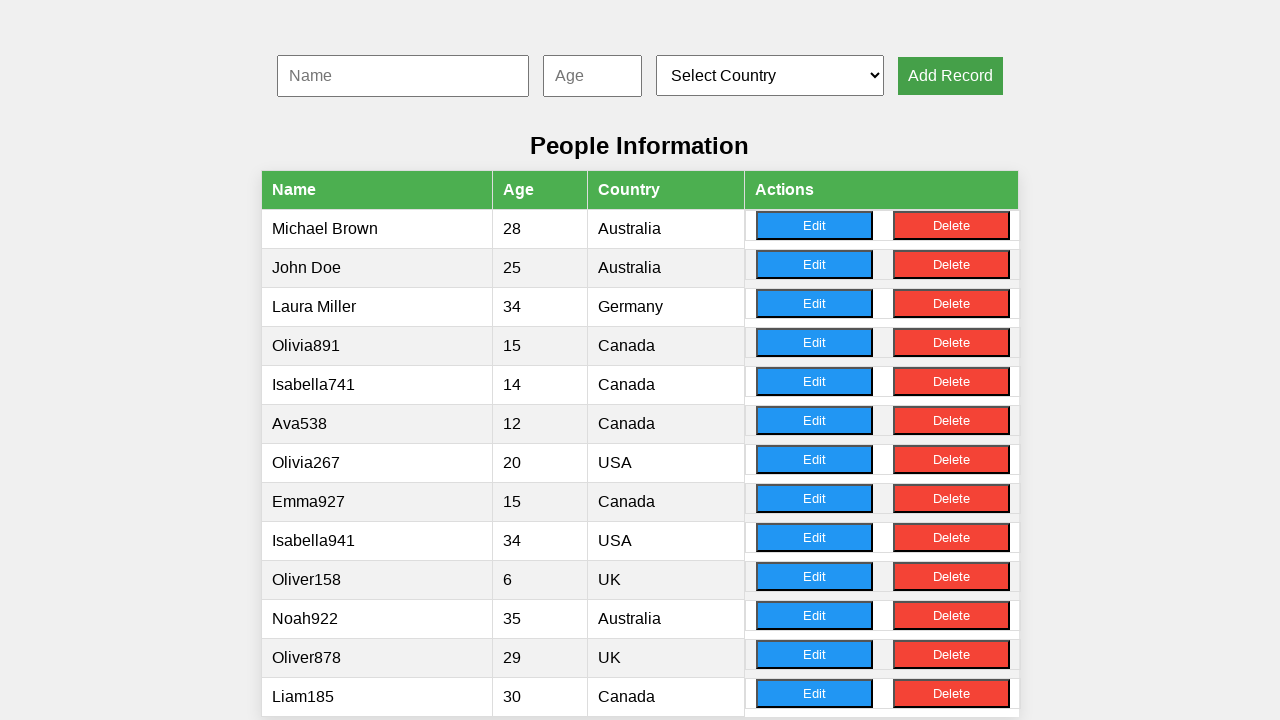

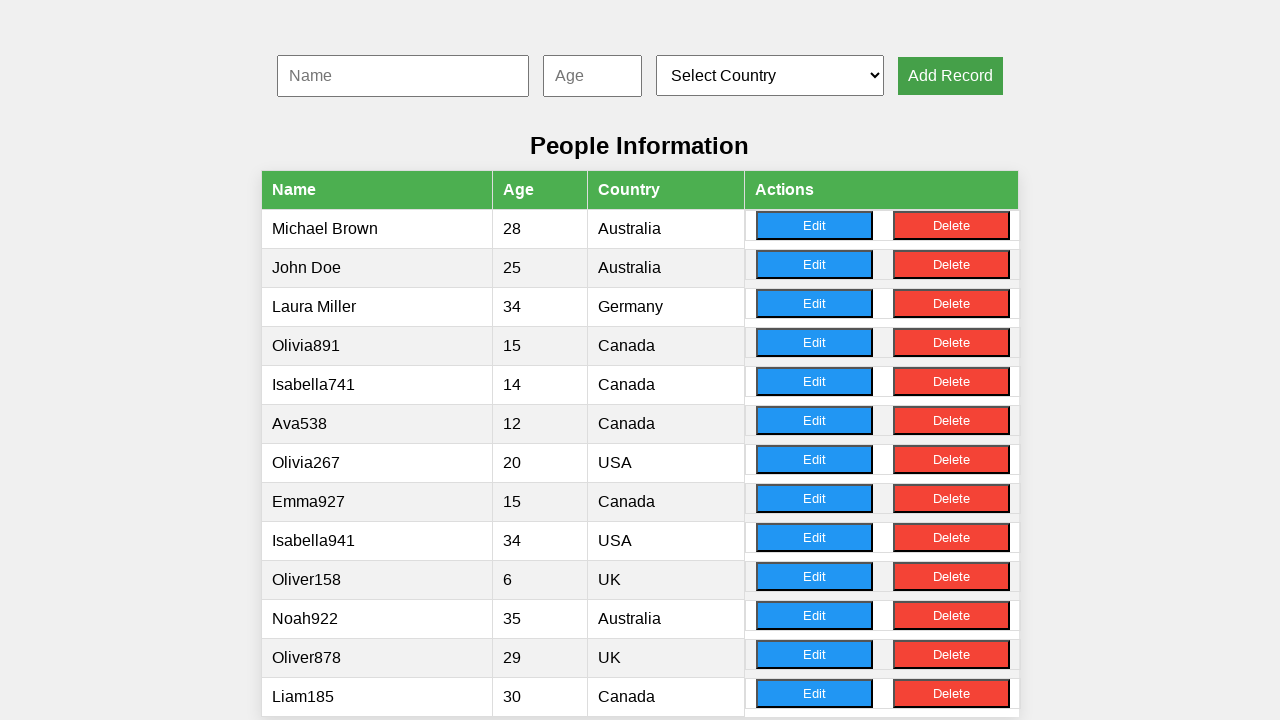